Tests navigating to Restaurant Jobs from the McDonald's careers page by scrolling to the jobs section and clicking the Restaurant Jobs link, then scrolling down the page.

Starting URL: https://careers.mcdonalds.com/

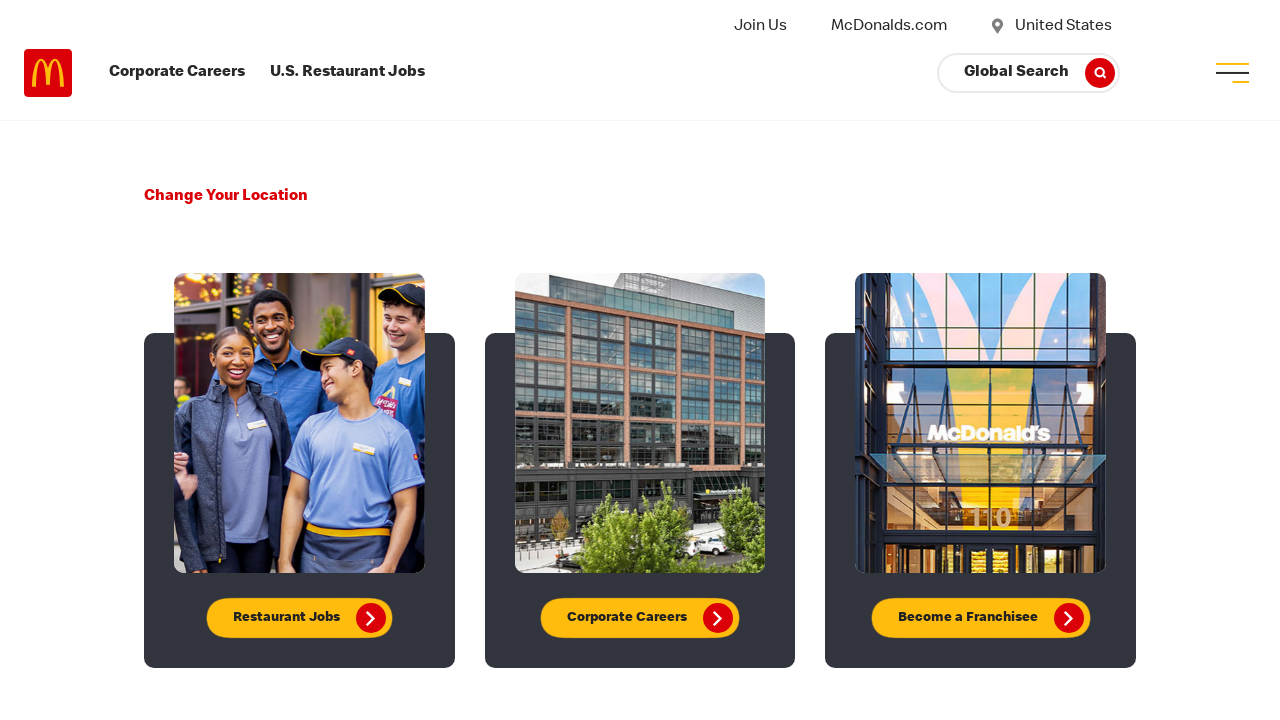

Scrolled to jobs content section
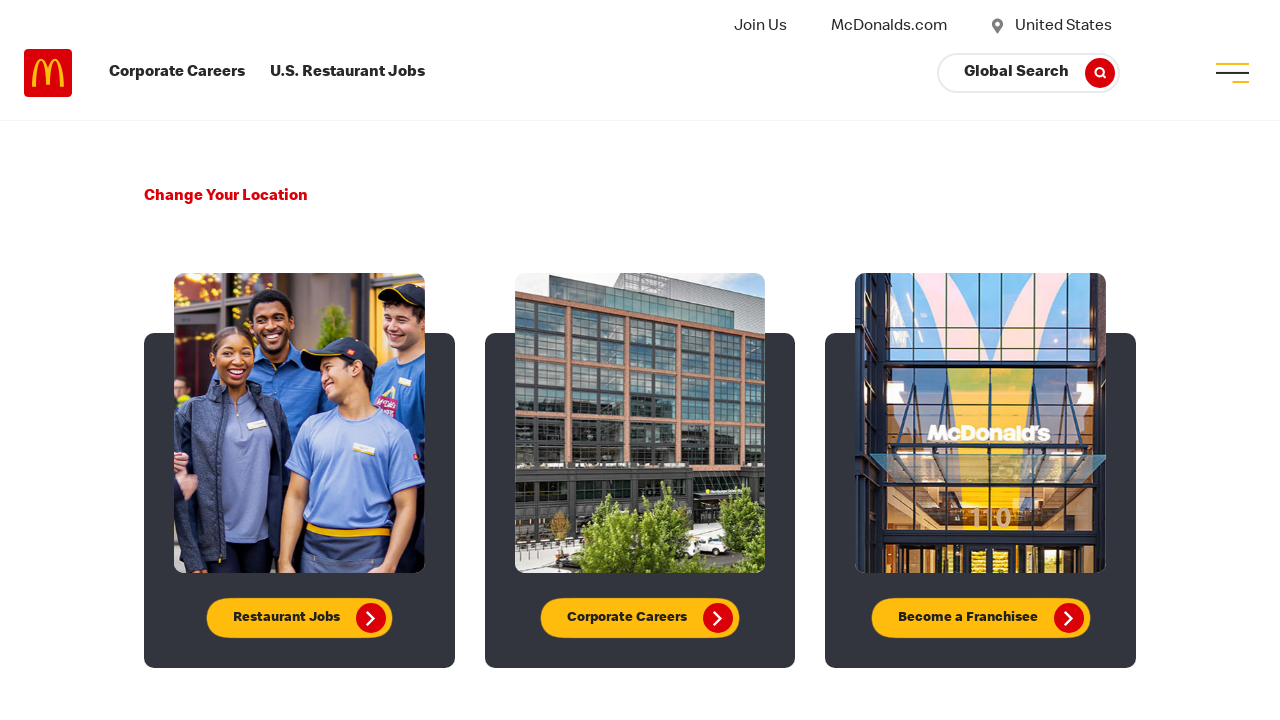

Clicked Restaurant Jobs link at (348, 73) on a:text('Restaurant Jobs')
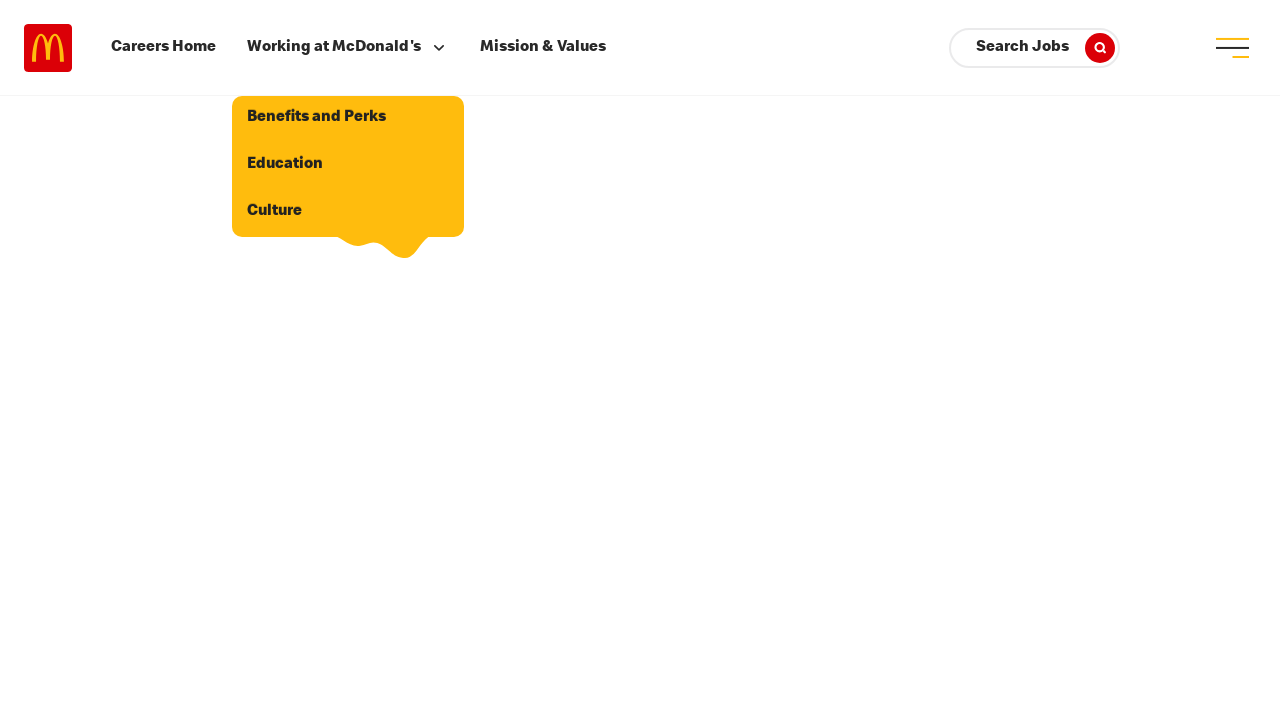

Waited for page to load (networkidle)
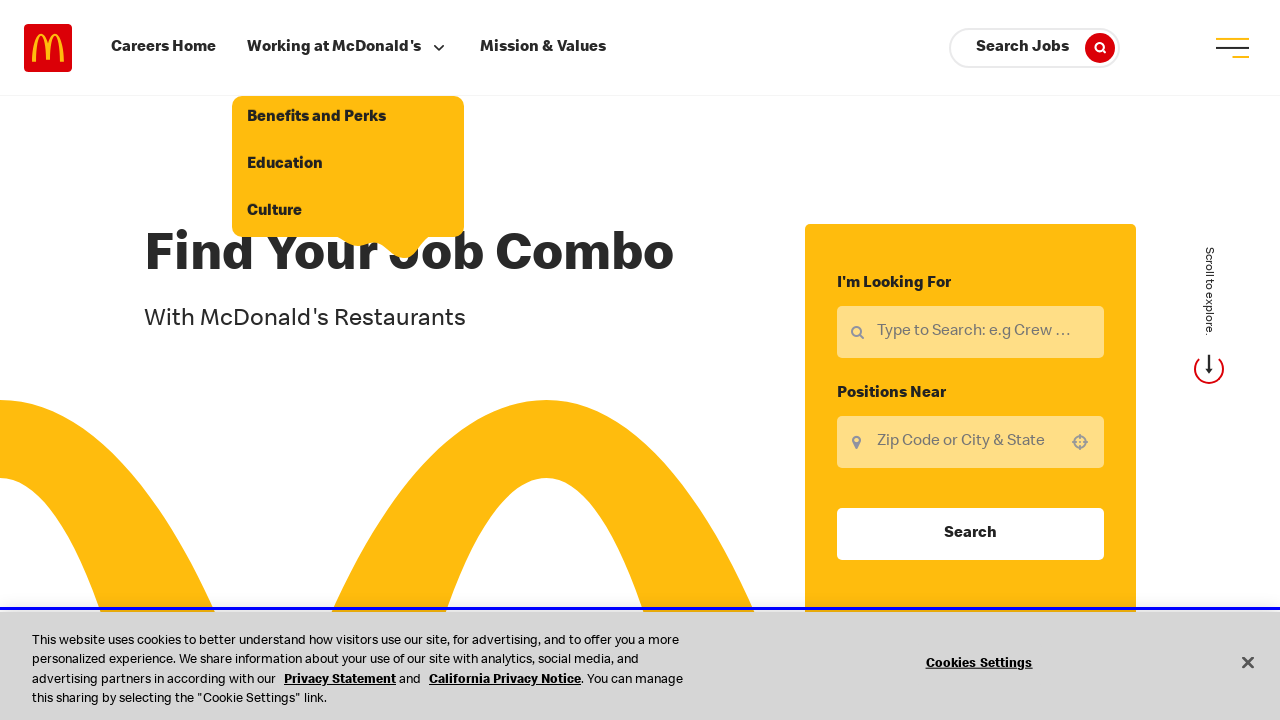

Scrolled down page (iteration 1/20)
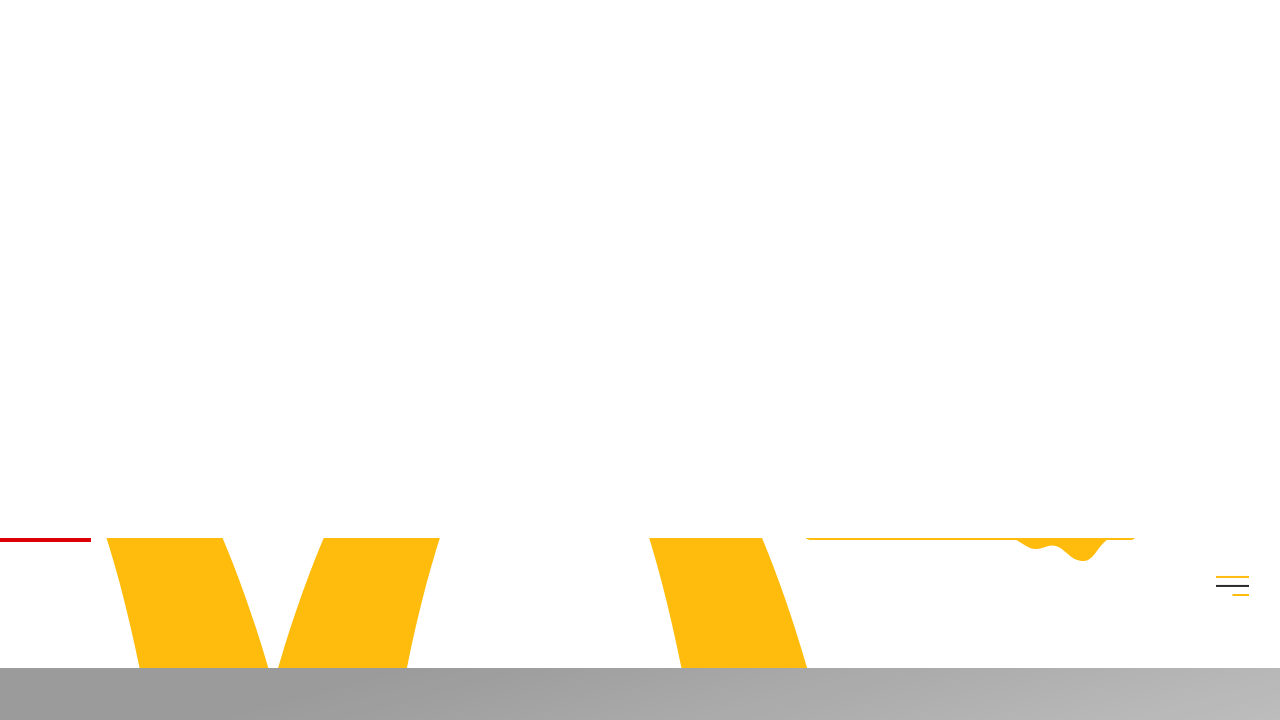

Waited 300ms before next scroll
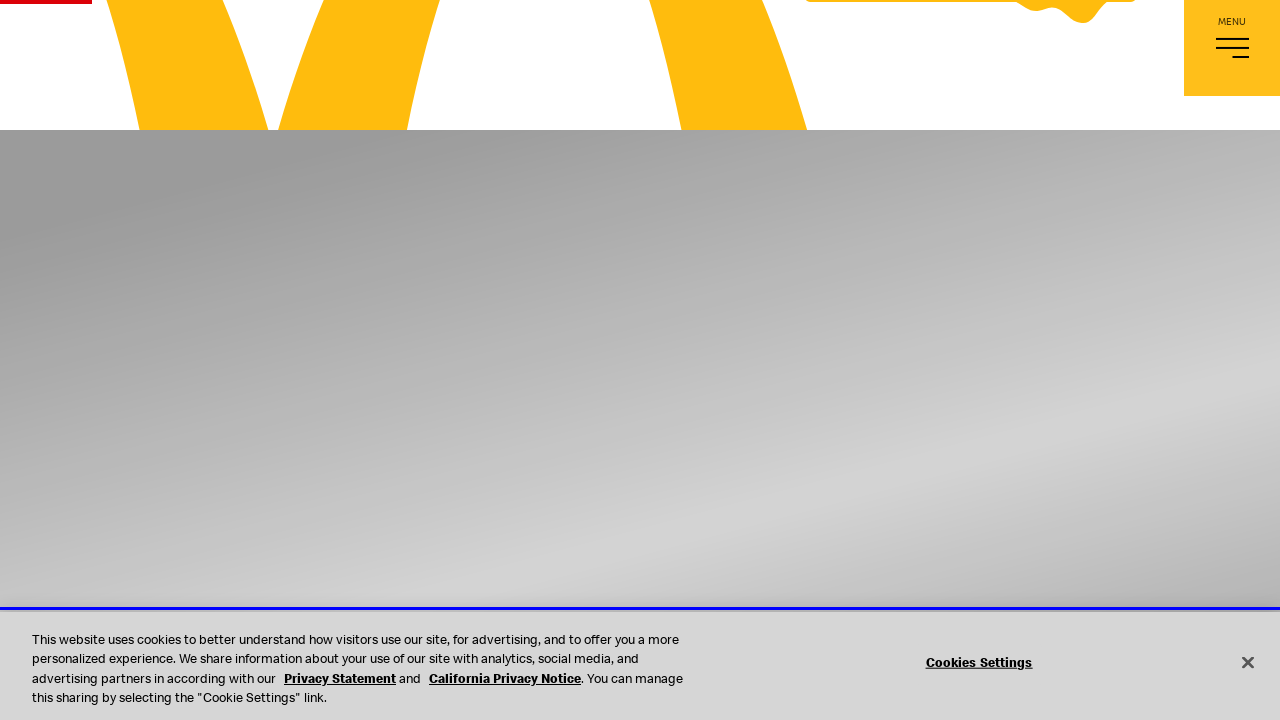

Scrolled down page (iteration 2/20)
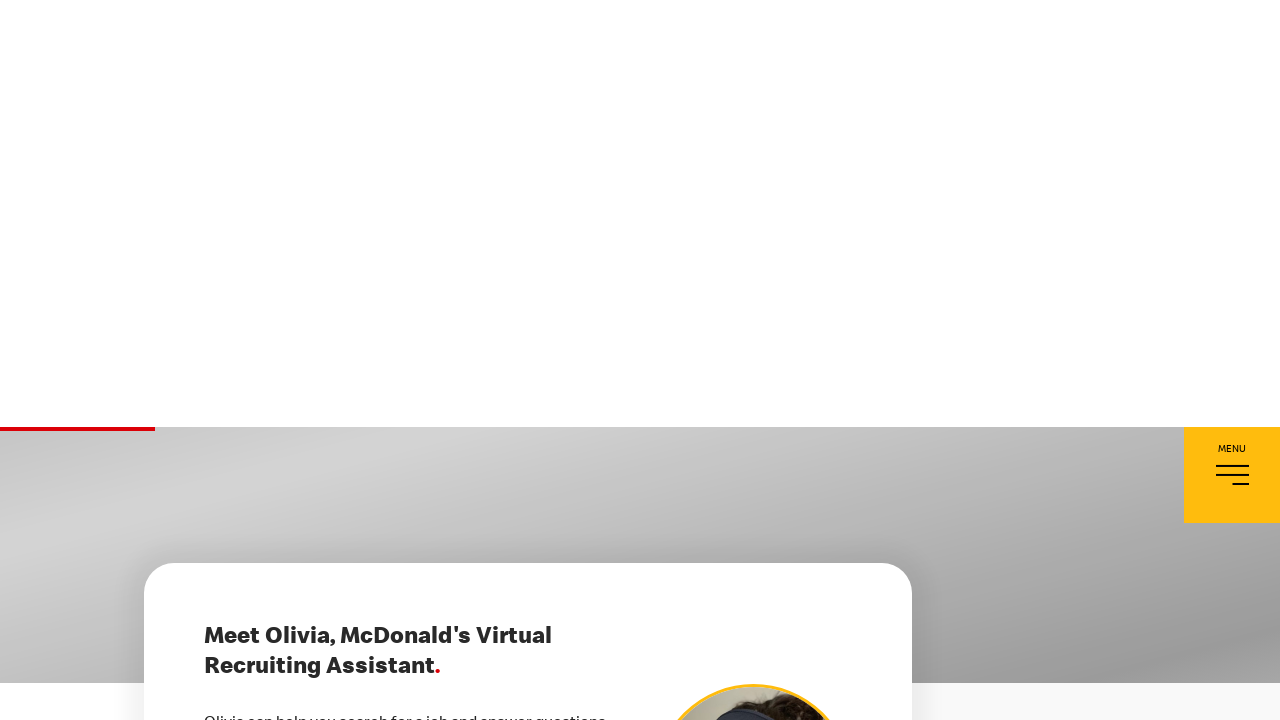

Waited 300ms before next scroll
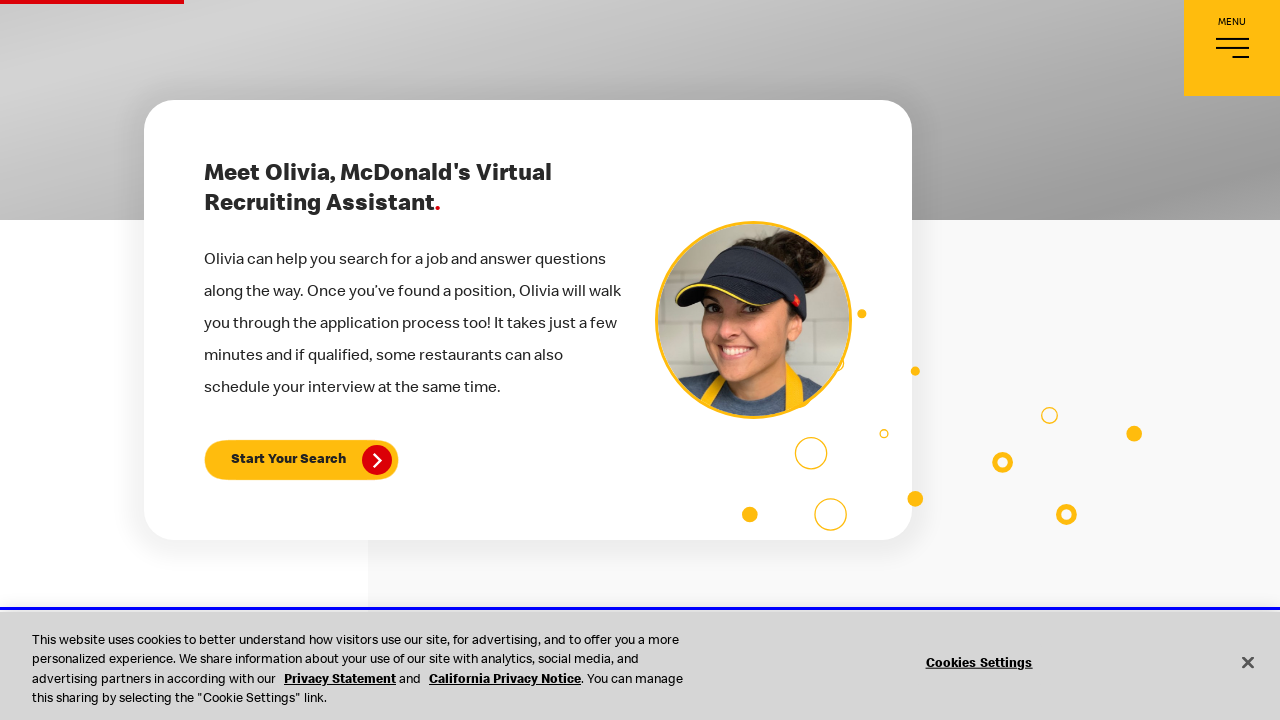

Scrolled down page (iteration 3/20)
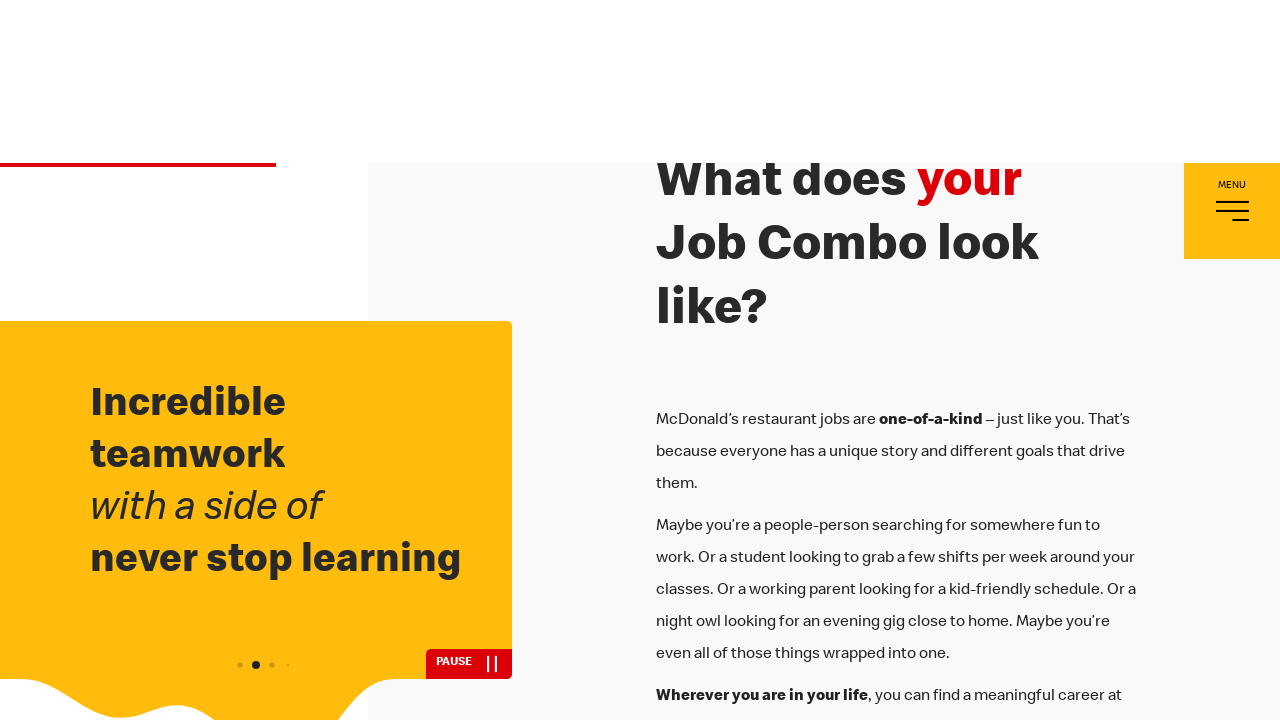

Waited 300ms before next scroll
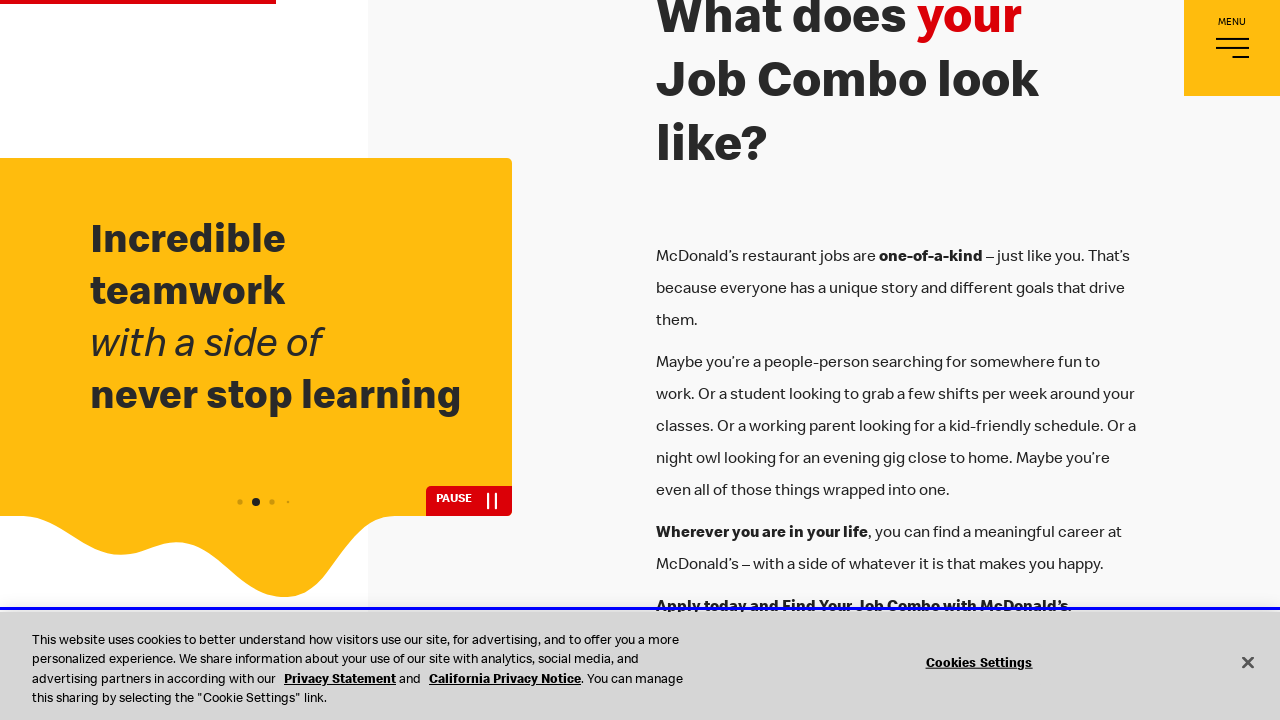

Scrolled down page (iteration 4/20)
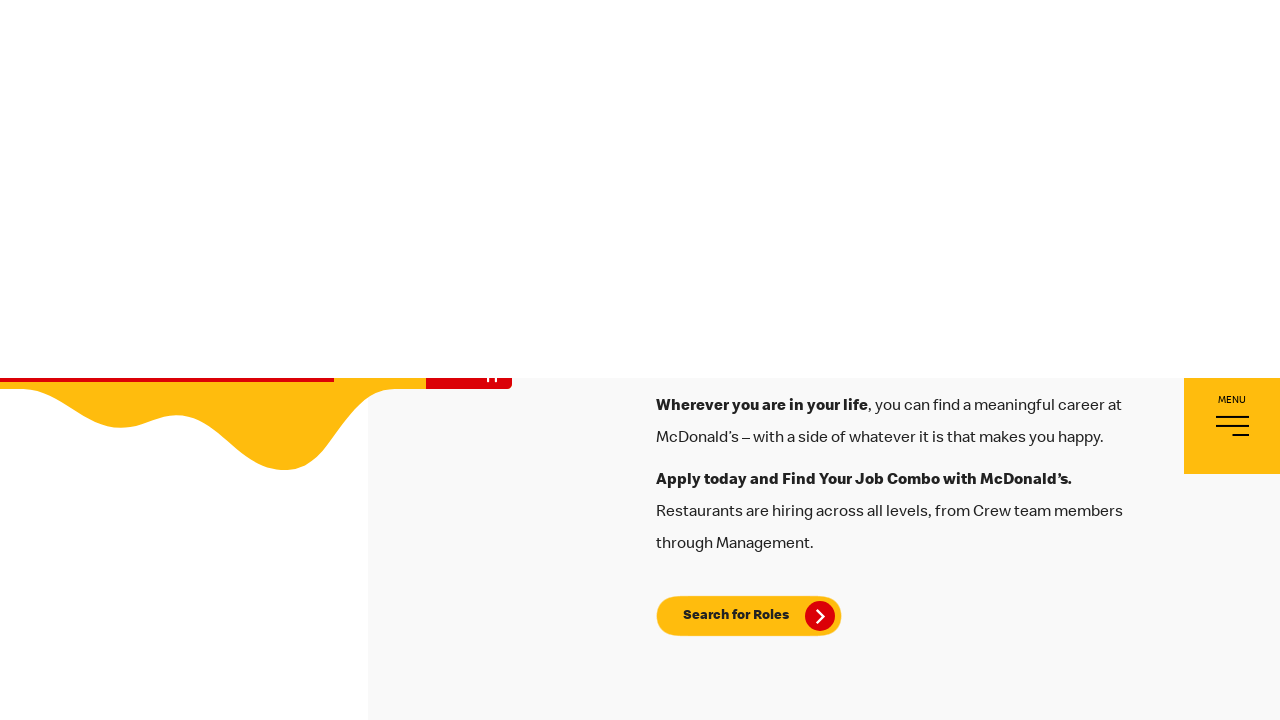

Waited 300ms before next scroll
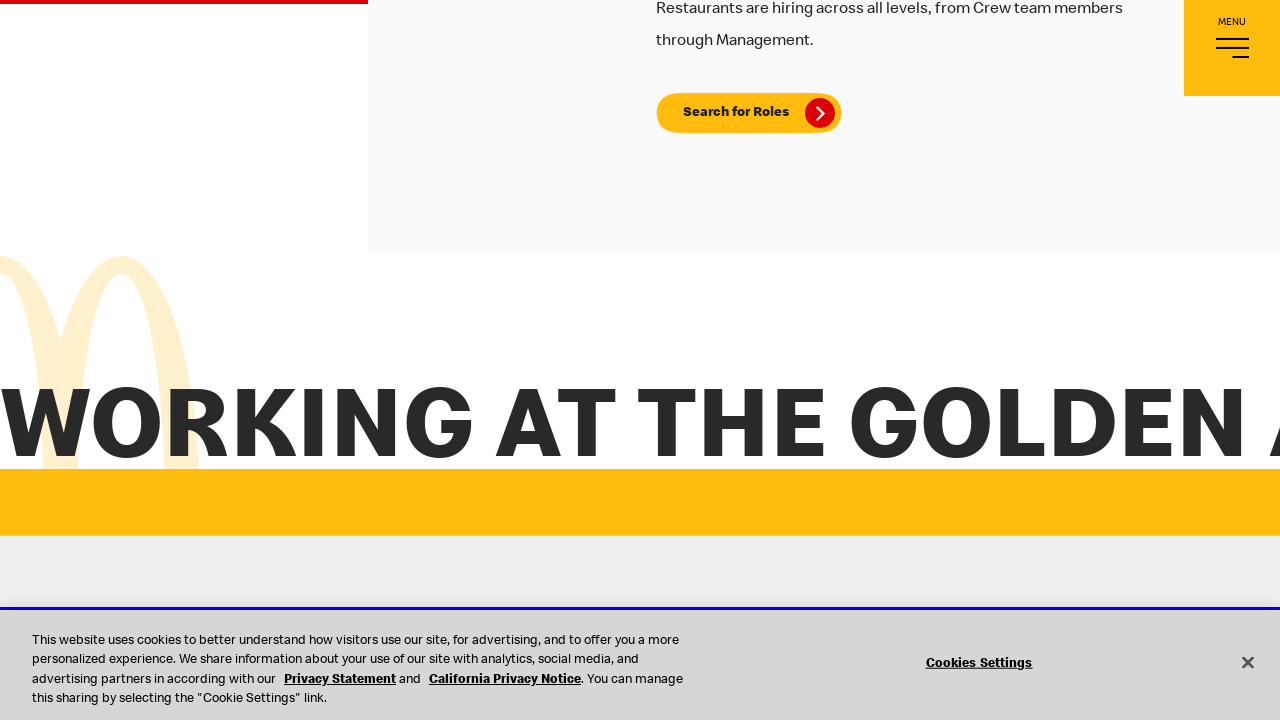

Scrolled down page (iteration 5/20)
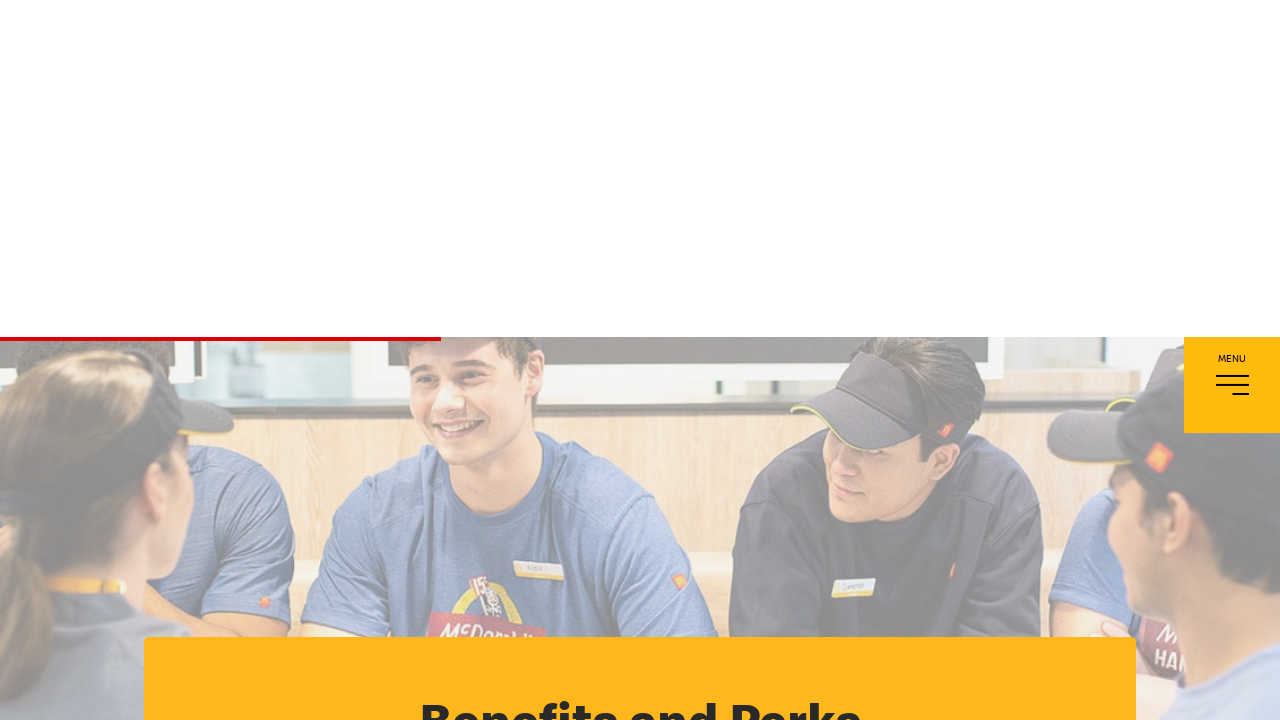

Waited 300ms before next scroll
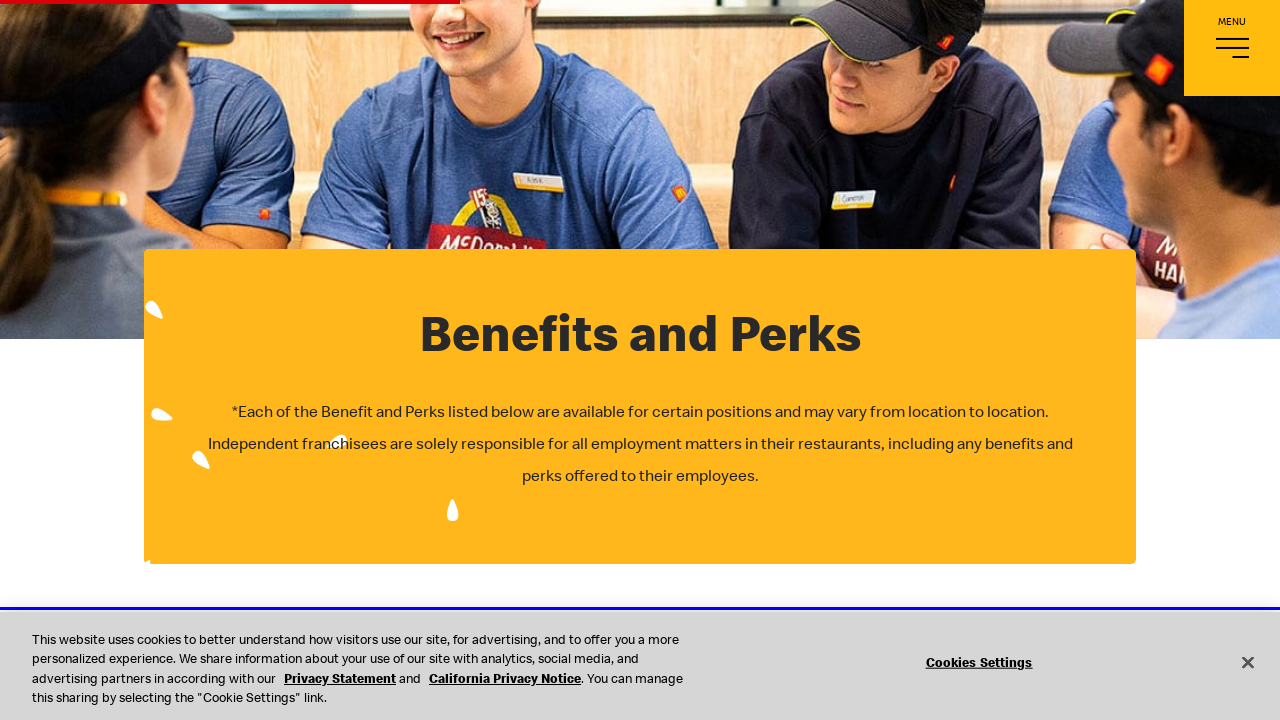

Scrolled down page (iteration 6/20)
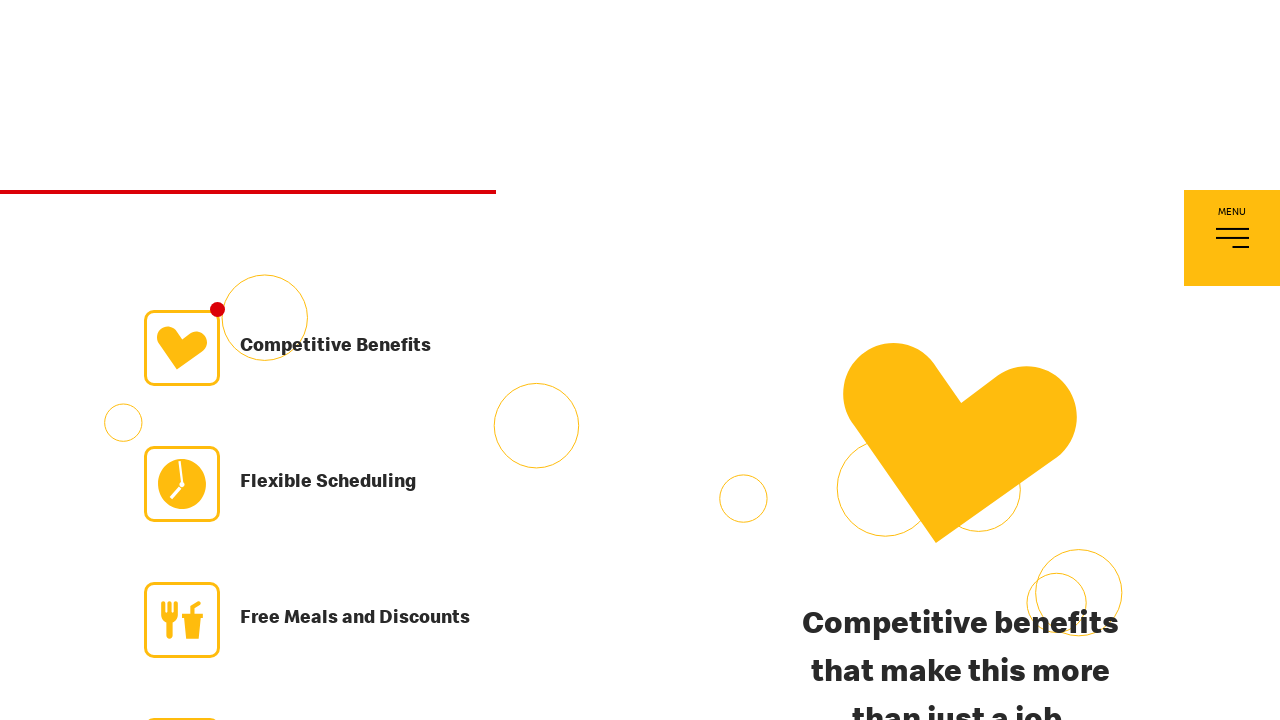

Waited 300ms before next scroll
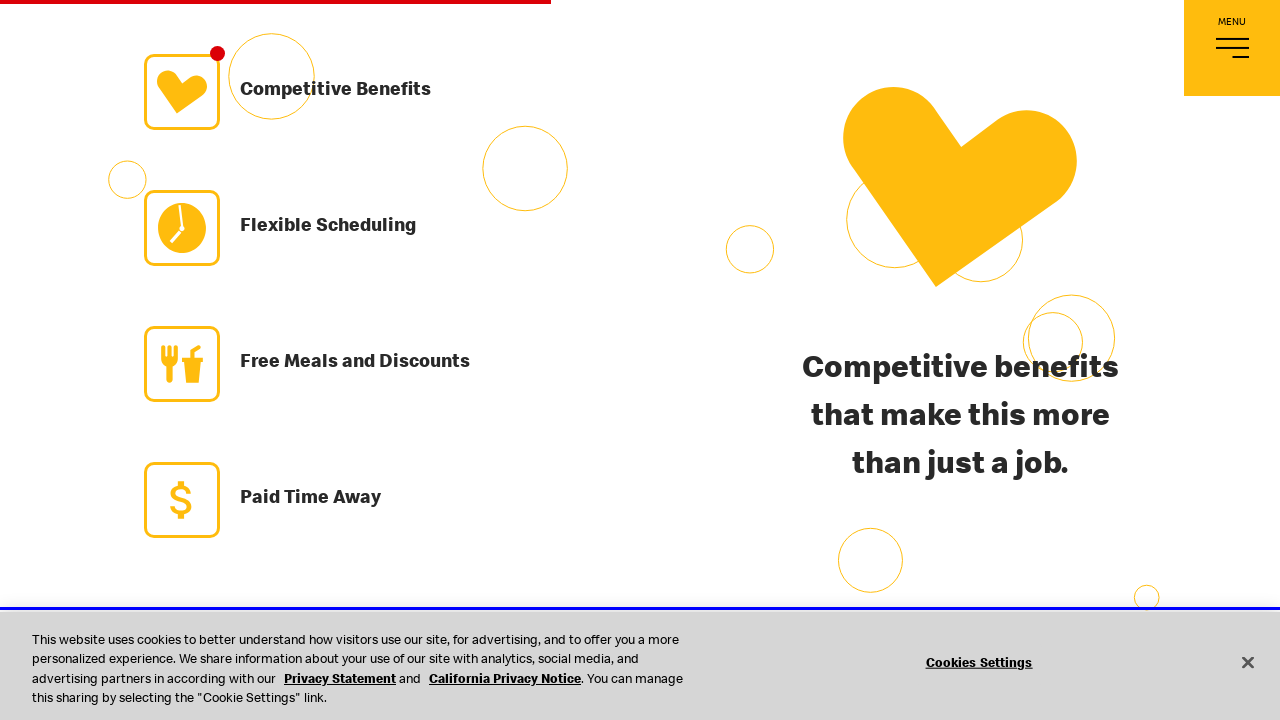

Scrolled down page (iteration 7/20)
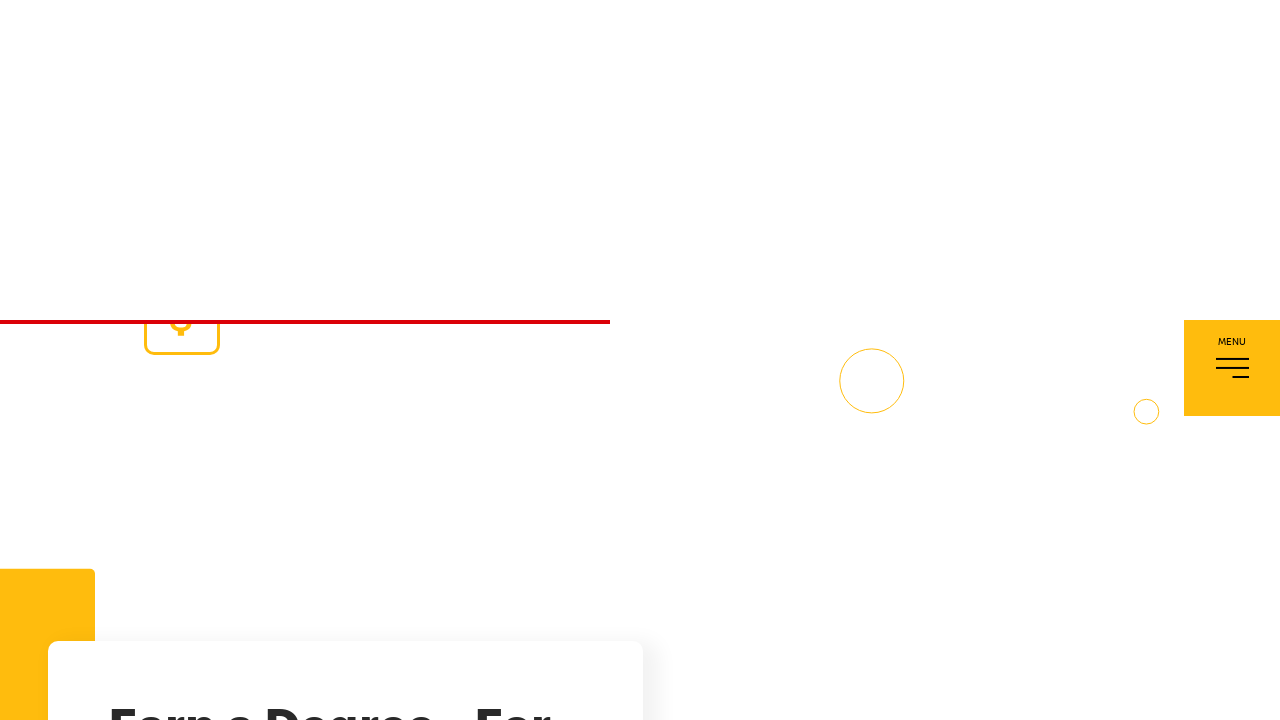

Waited 300ms before next scroll
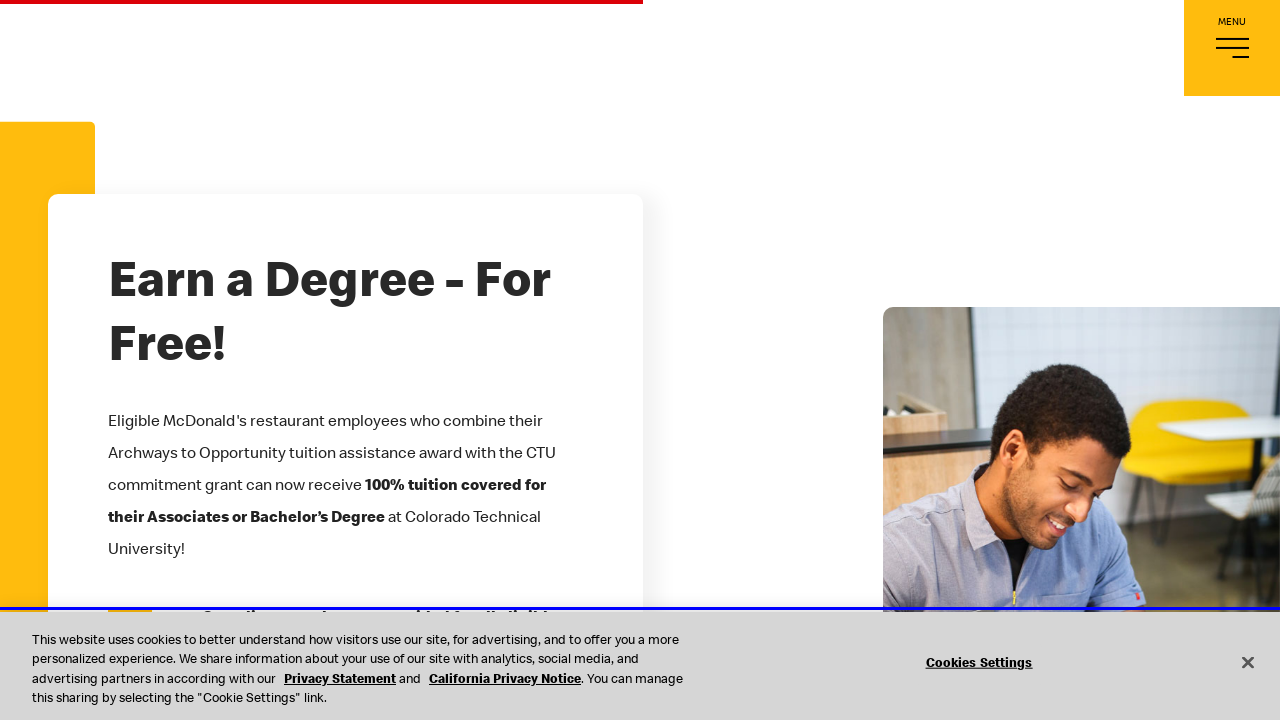

Scrolled down page (iteration 8/20)
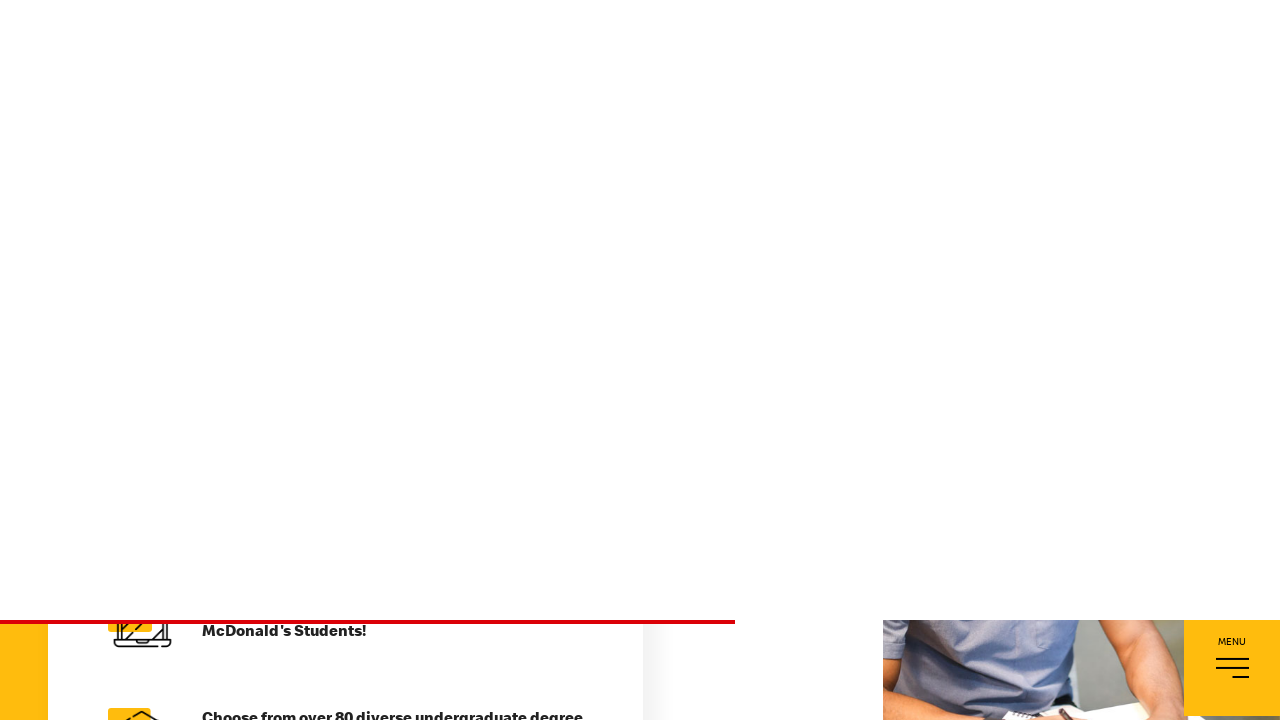

Waited 300ms before next scroll
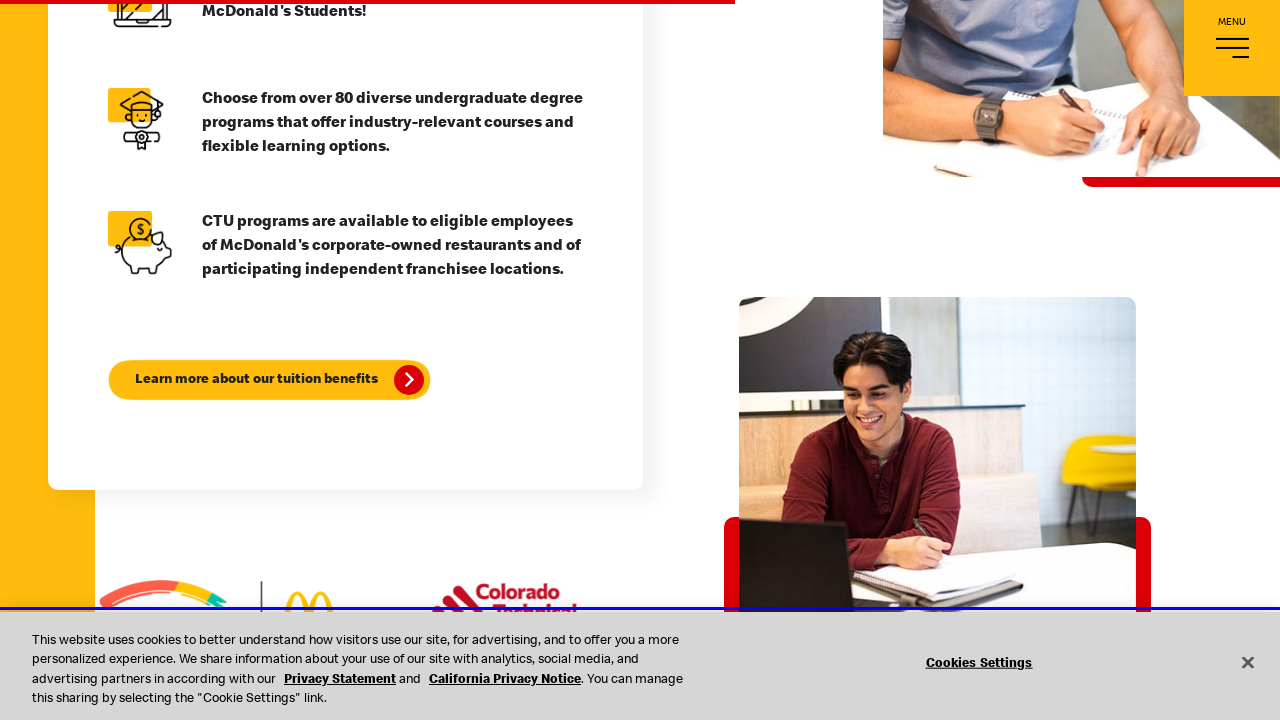

Scrolled down page (iteration 9/20)
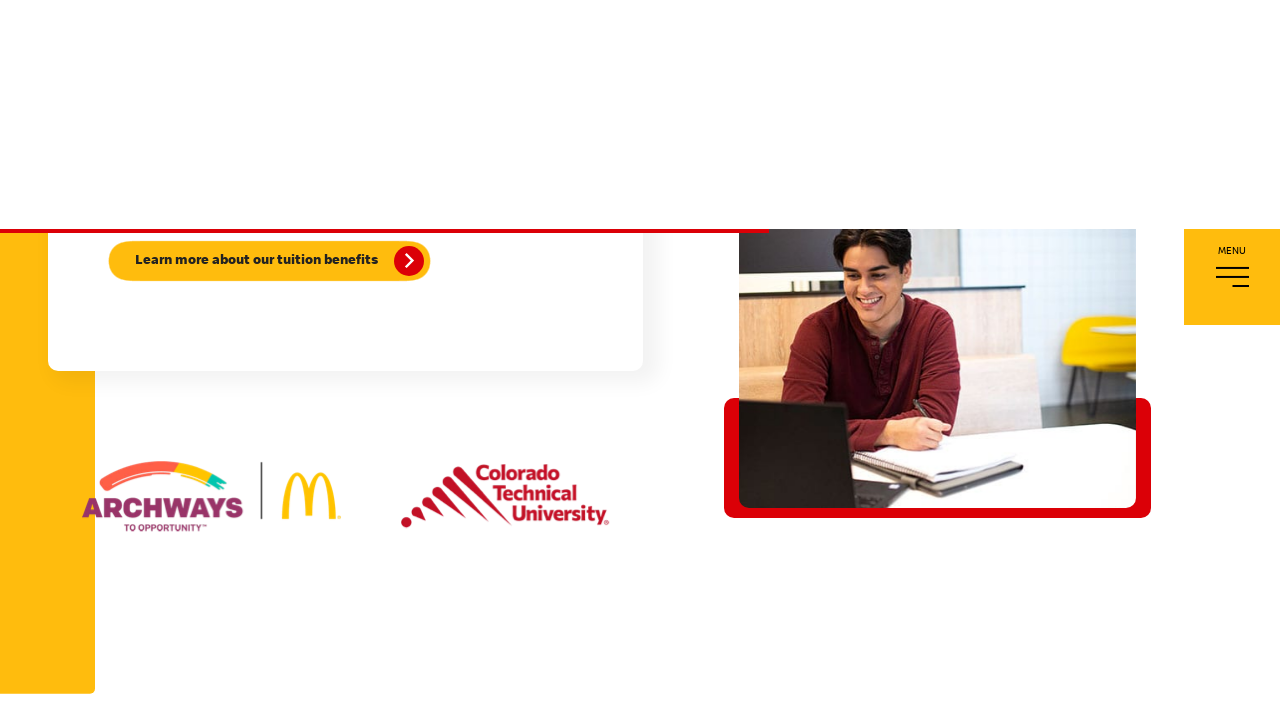

Waited 300ms before next scroll
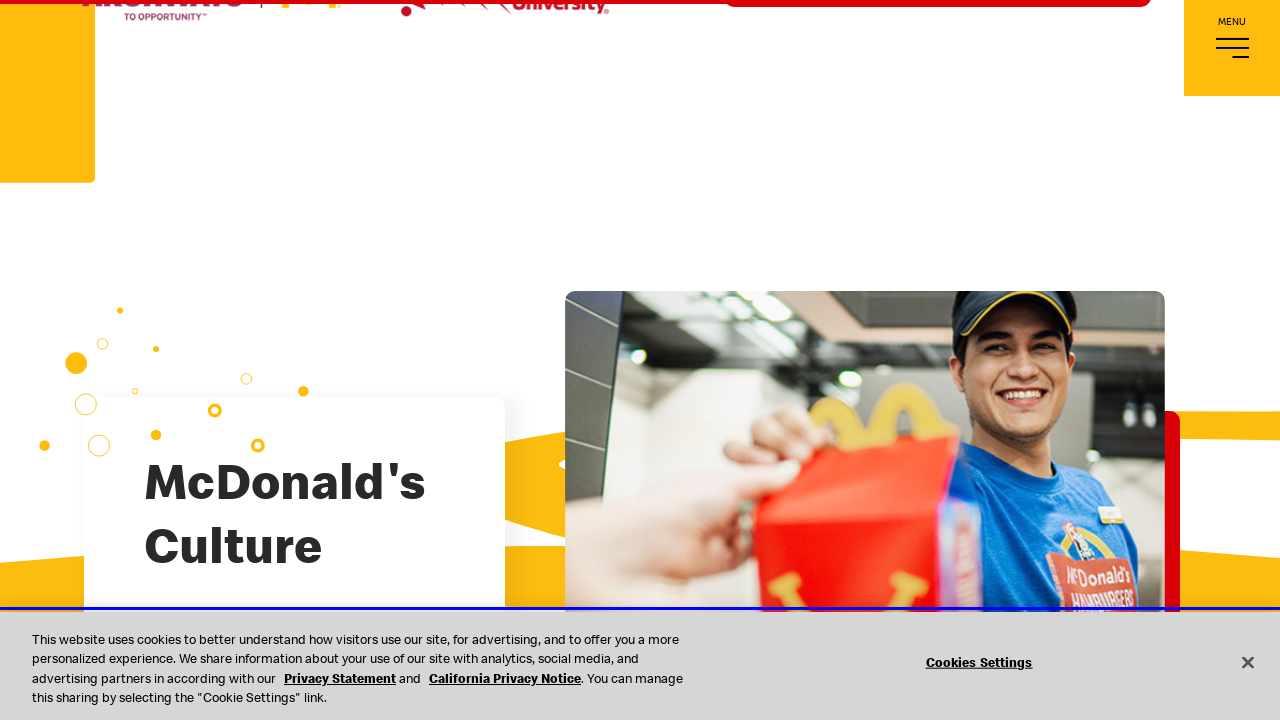

Scrolled down page (iteration 10/20)
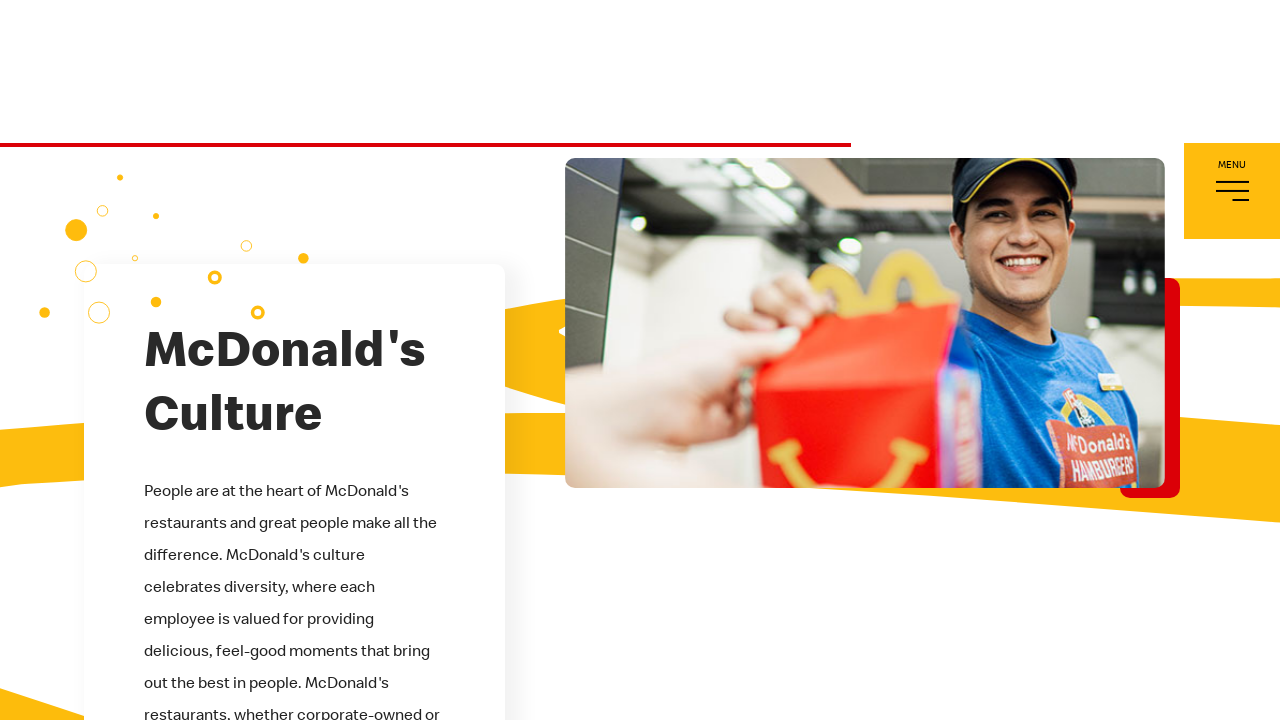

Waited 300ms before next scroll
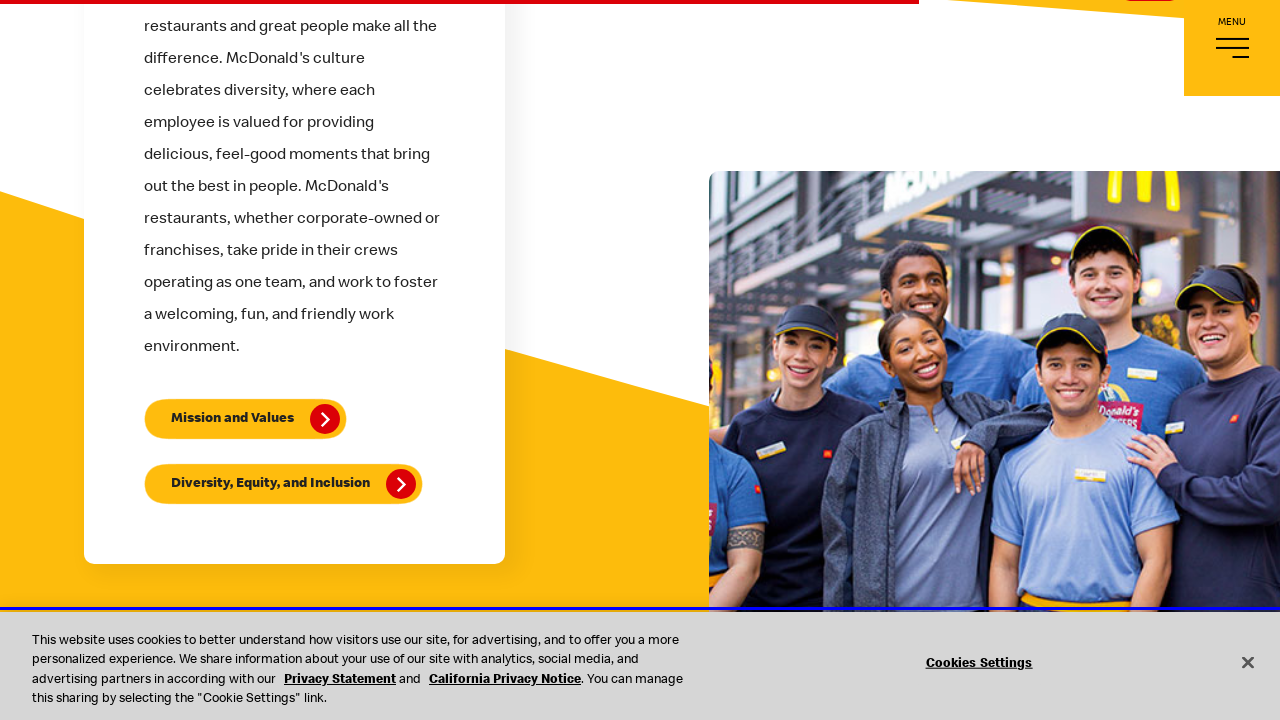

Scrolled down page (iteration 11/20)
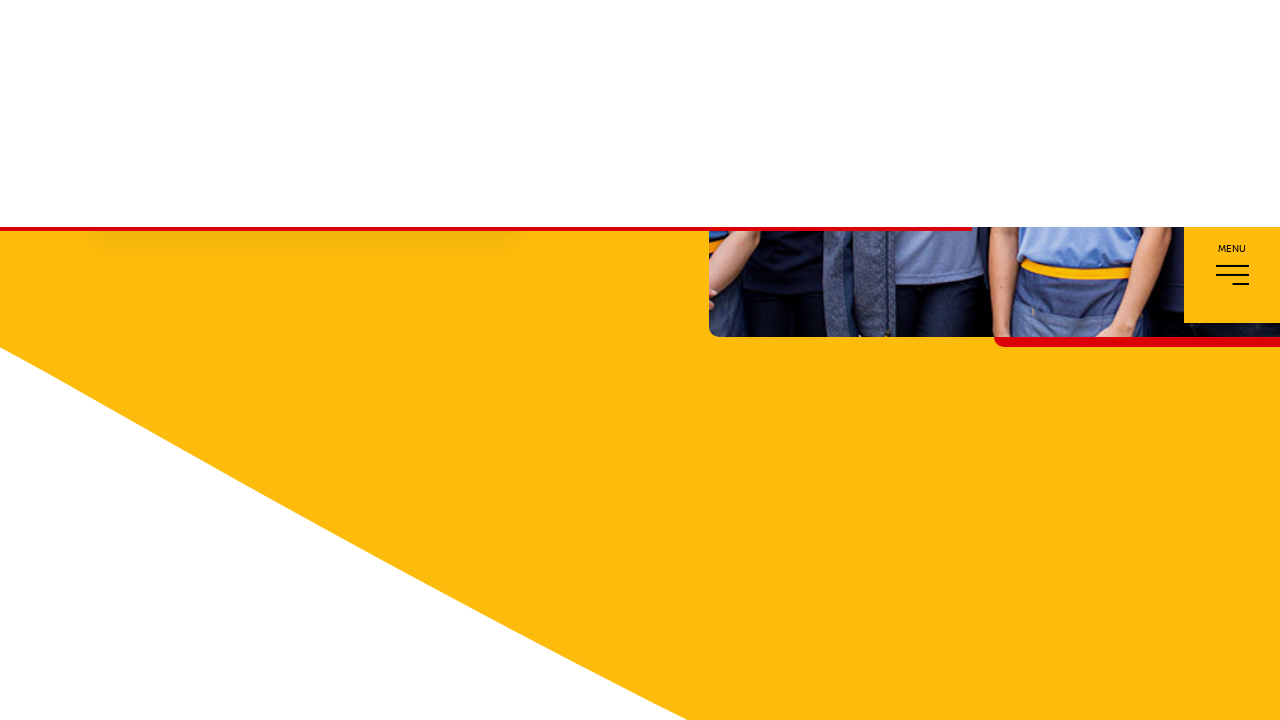

Waited 300ms before next scroll
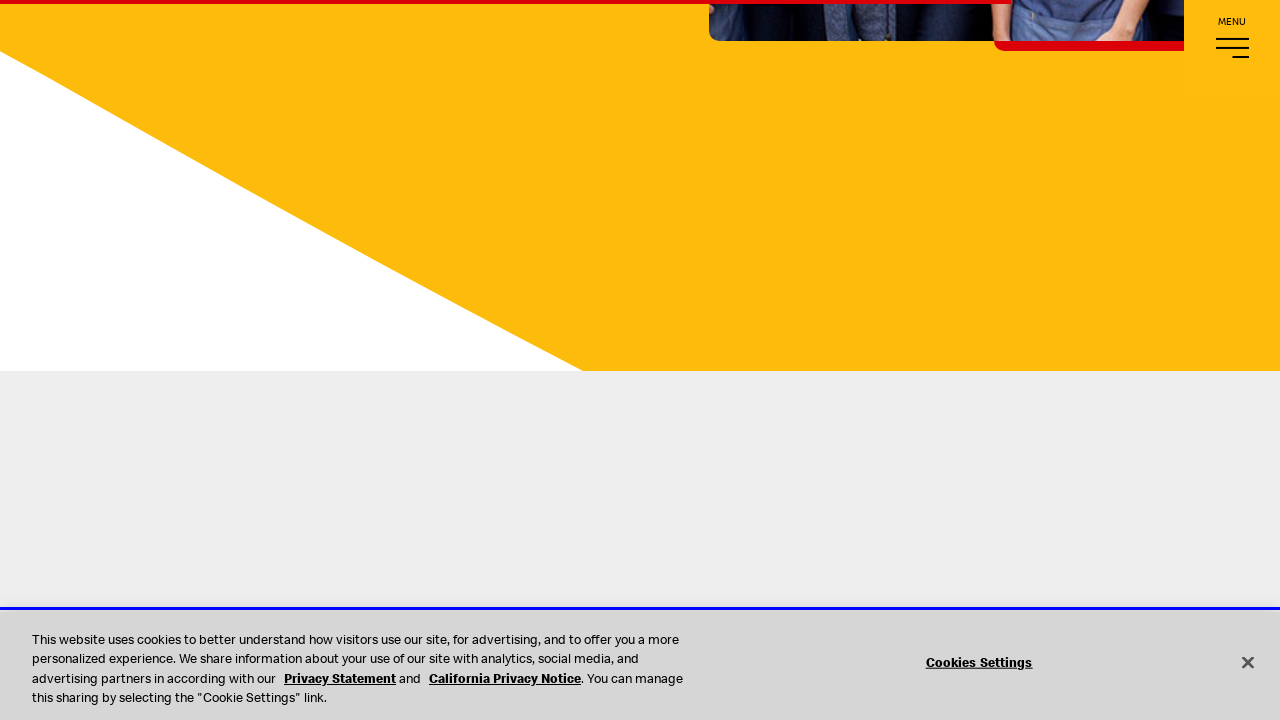

Scrolled down page (iteration 12/20)
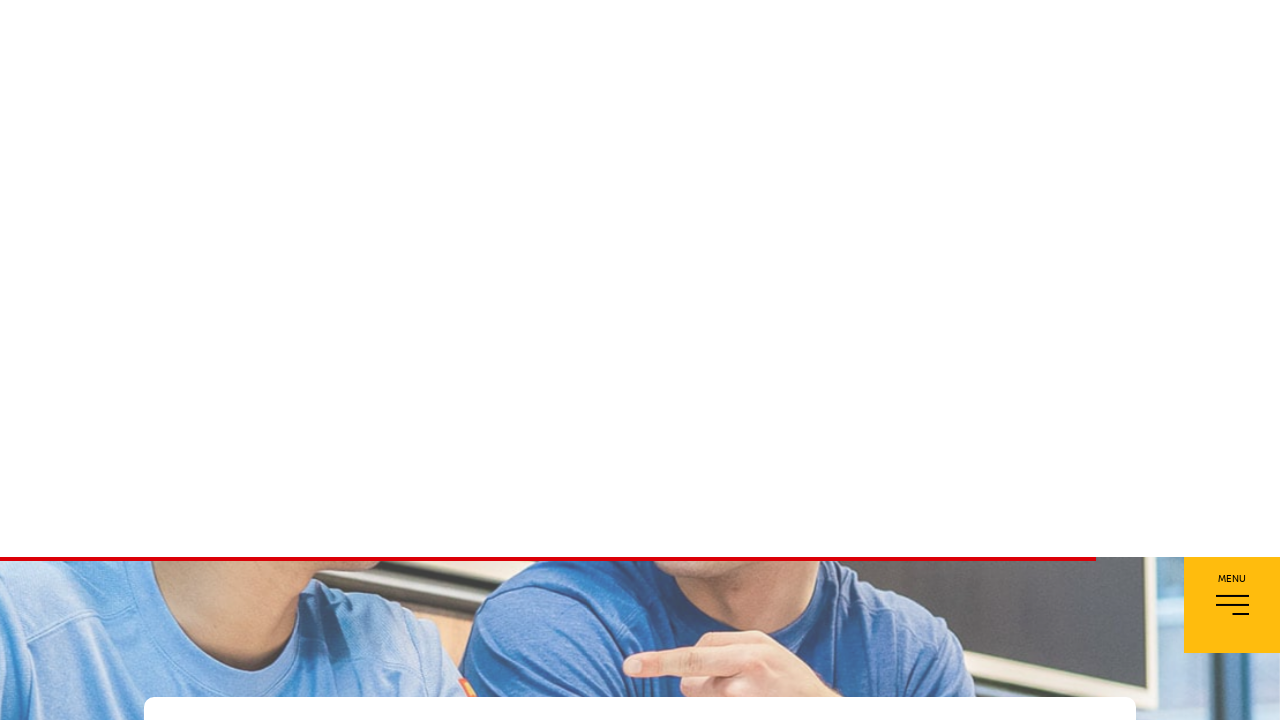

Waited 300ms before next scroll
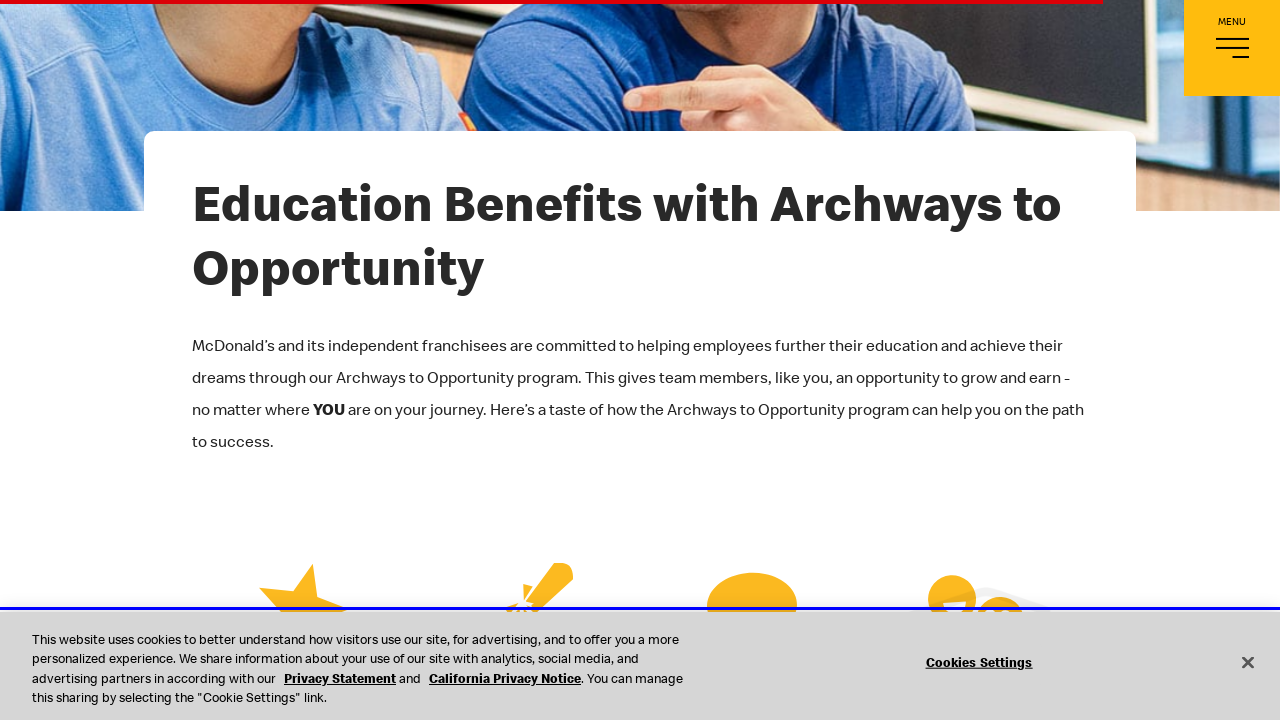

Scrolled down page (iteration 13/20)
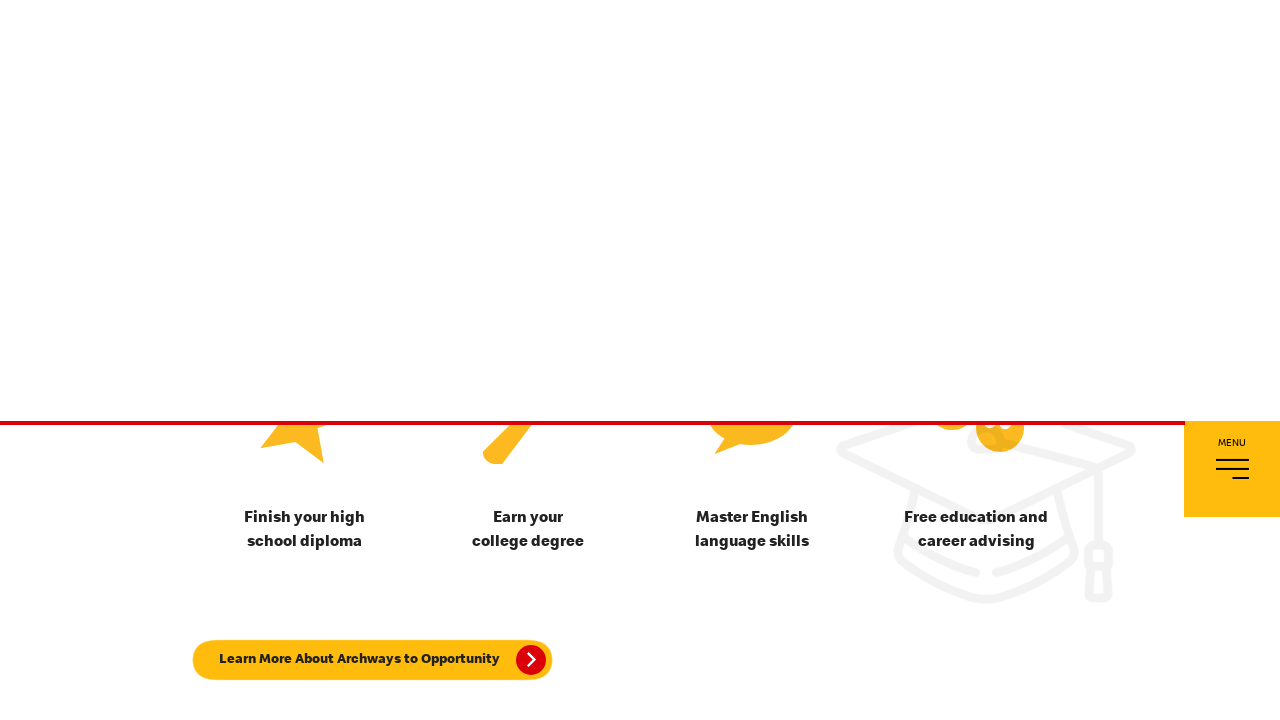

Waited 300ms before next scroll
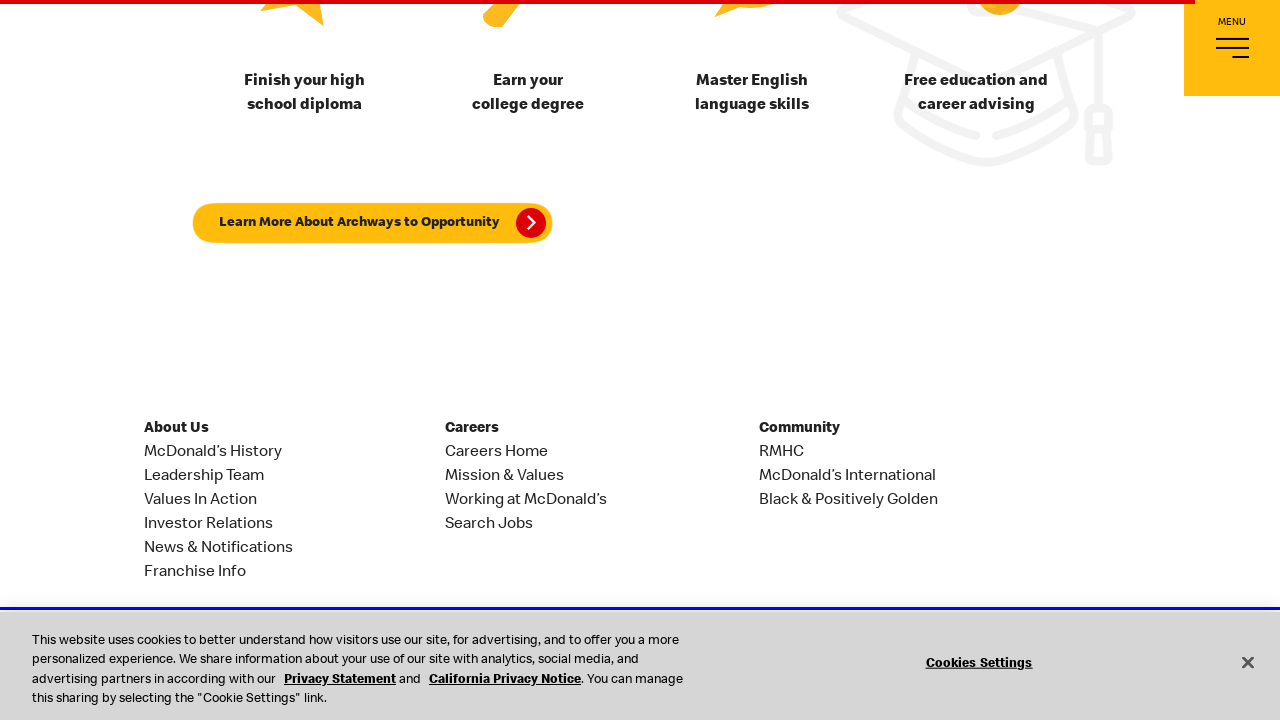

Scrolled down page (iteration 14/20)
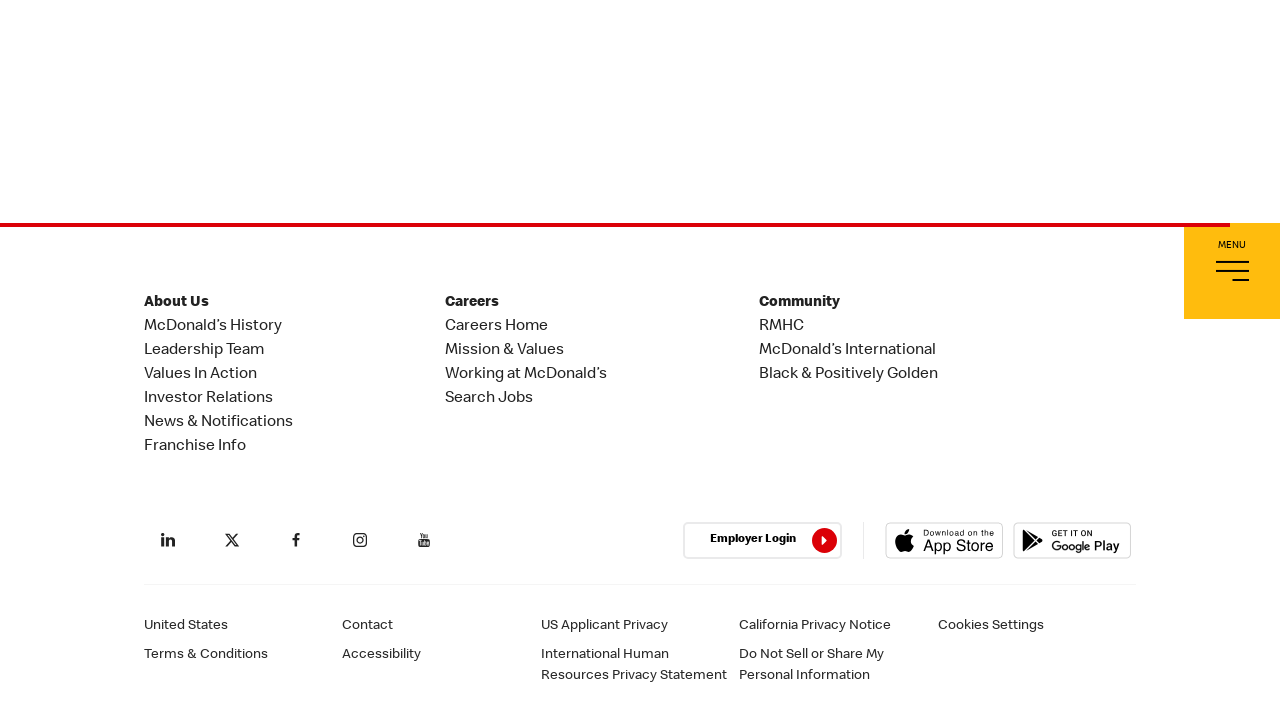

Waited 300ms before next scroll
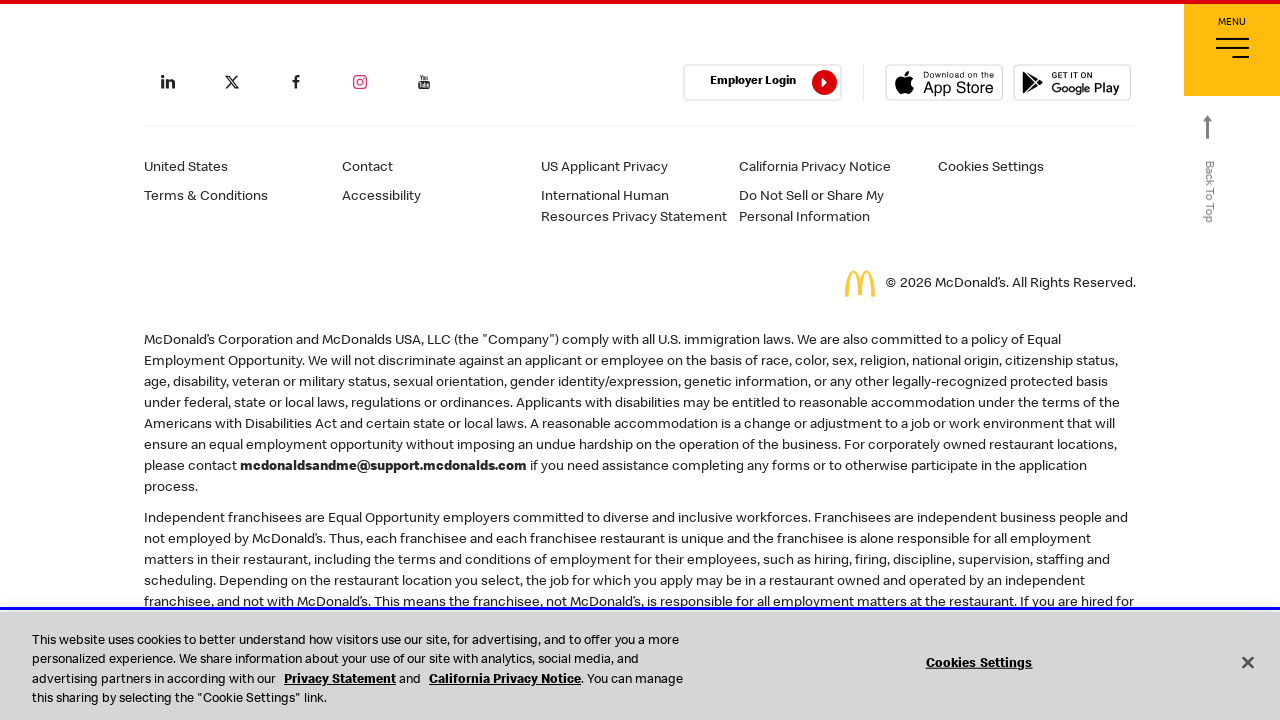

Scrolled down page (iteration 15/20)
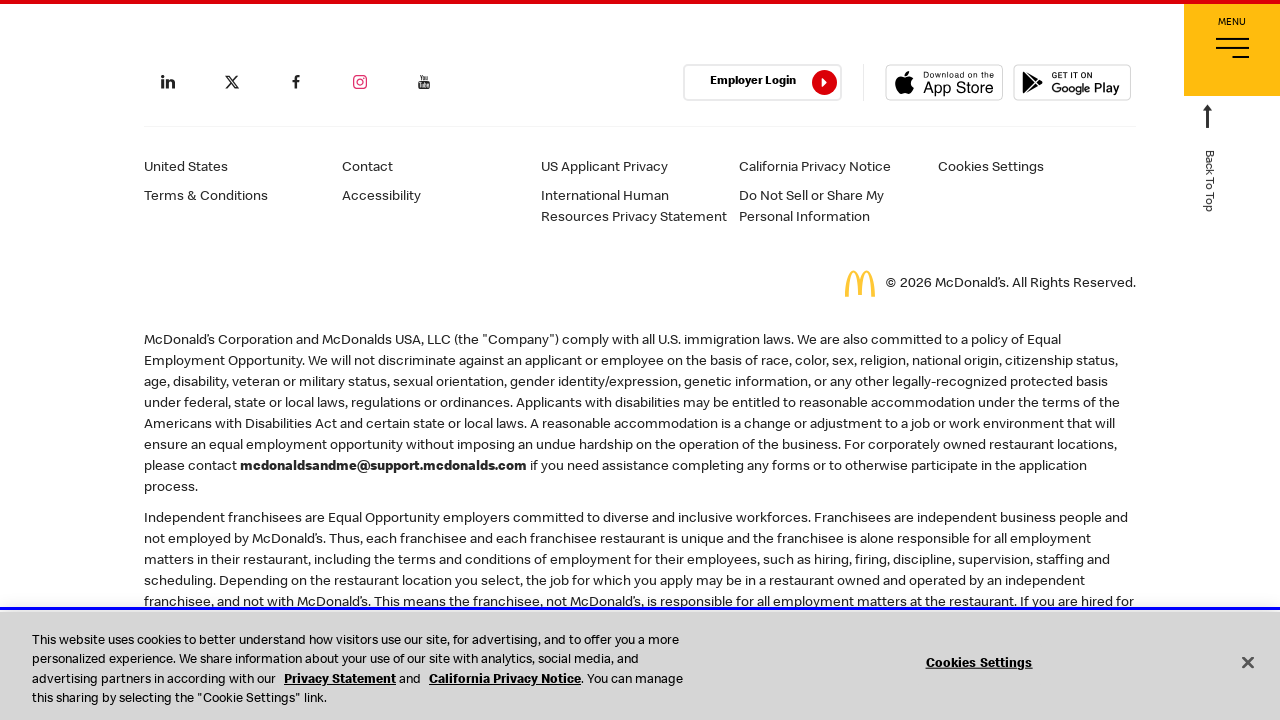

Waited 300ms before next scroll
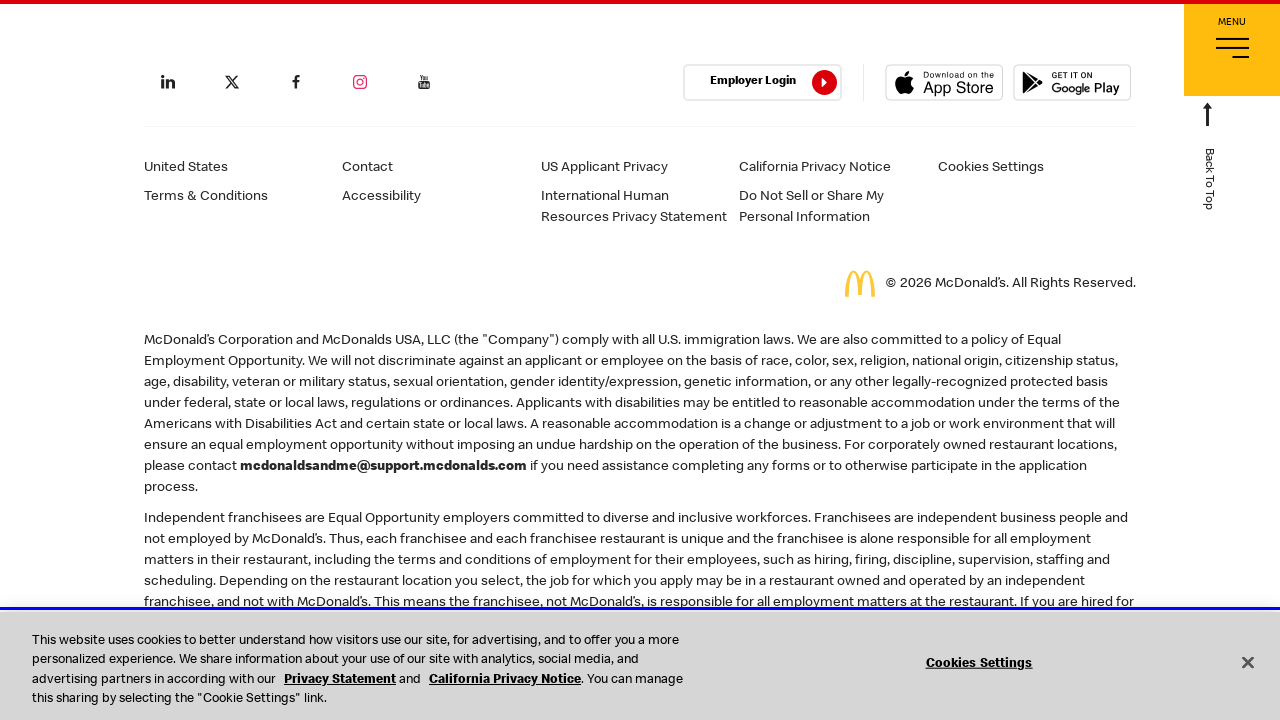

Scrolled down page (iteration 16/20)
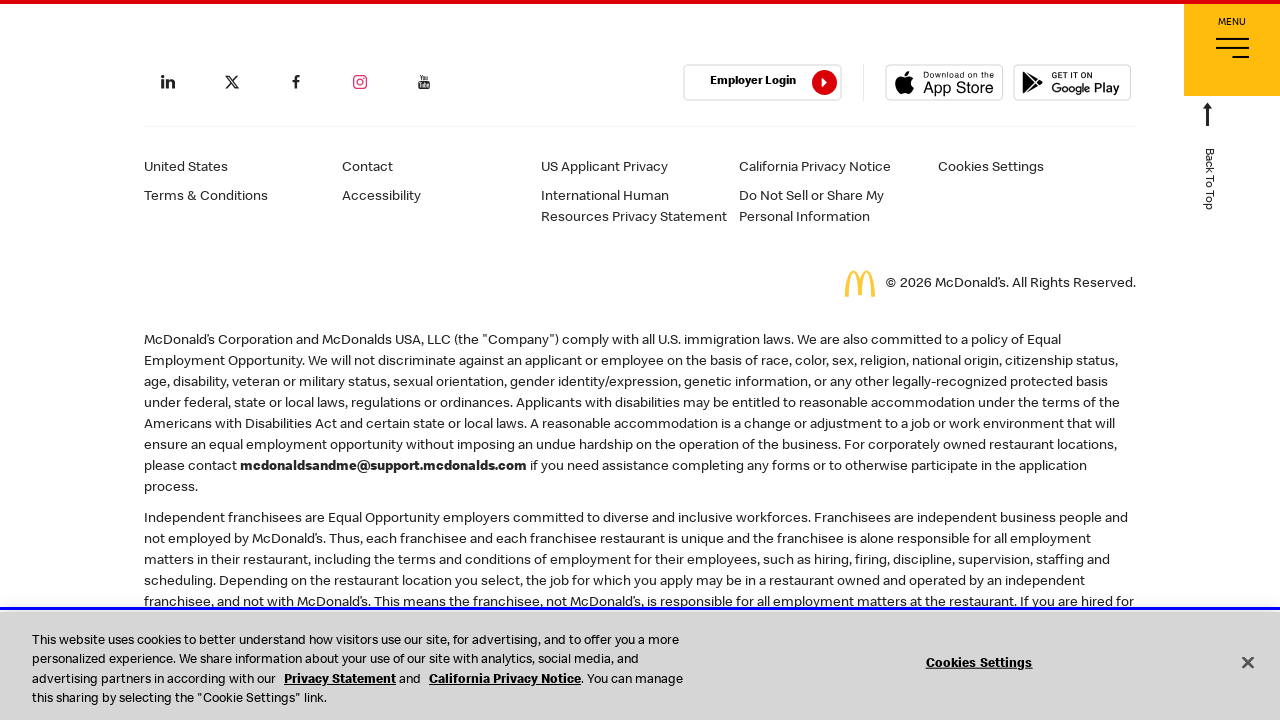

Waited 300ms before next scroll
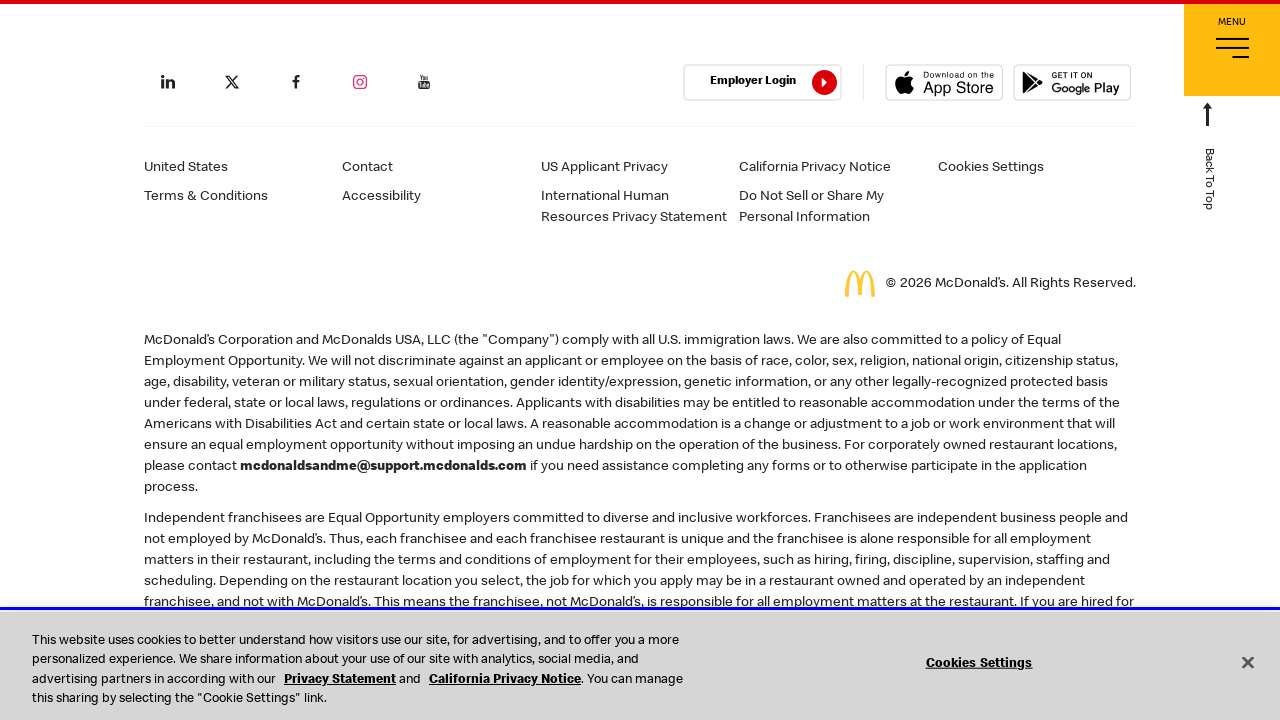

Scrolled down page (iteration 17/20)
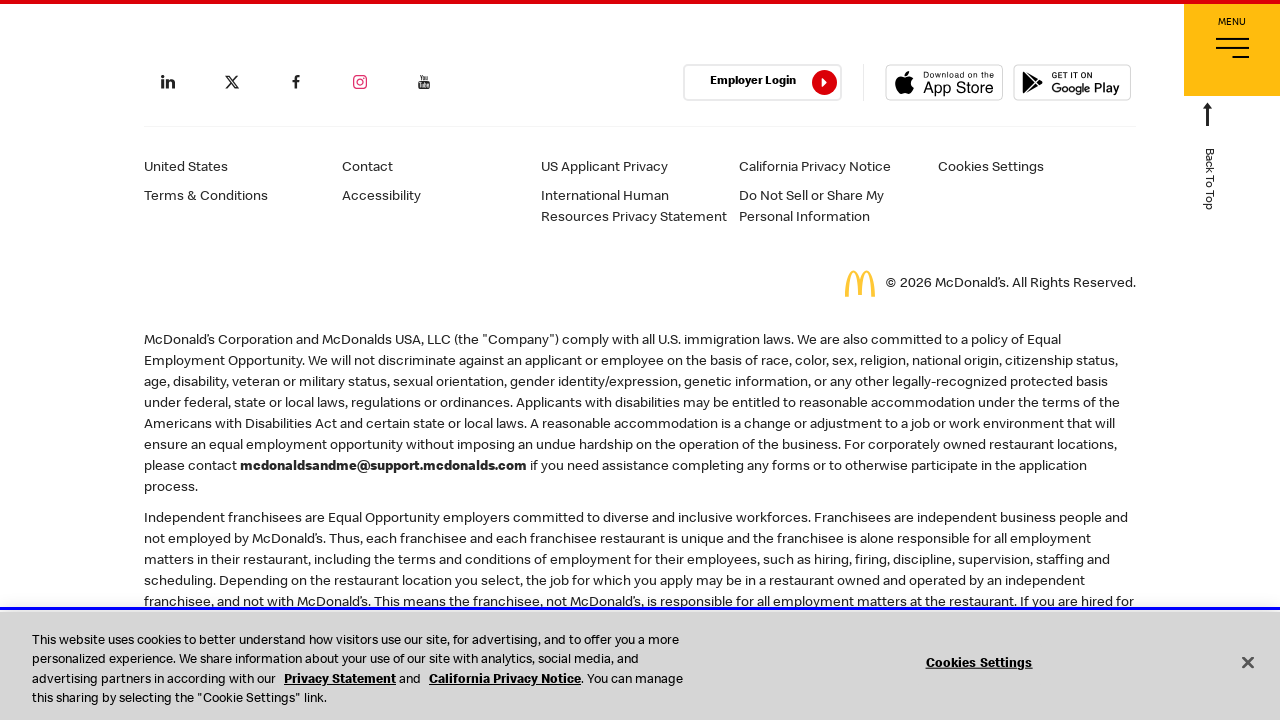

Waited 300ms before next scroll
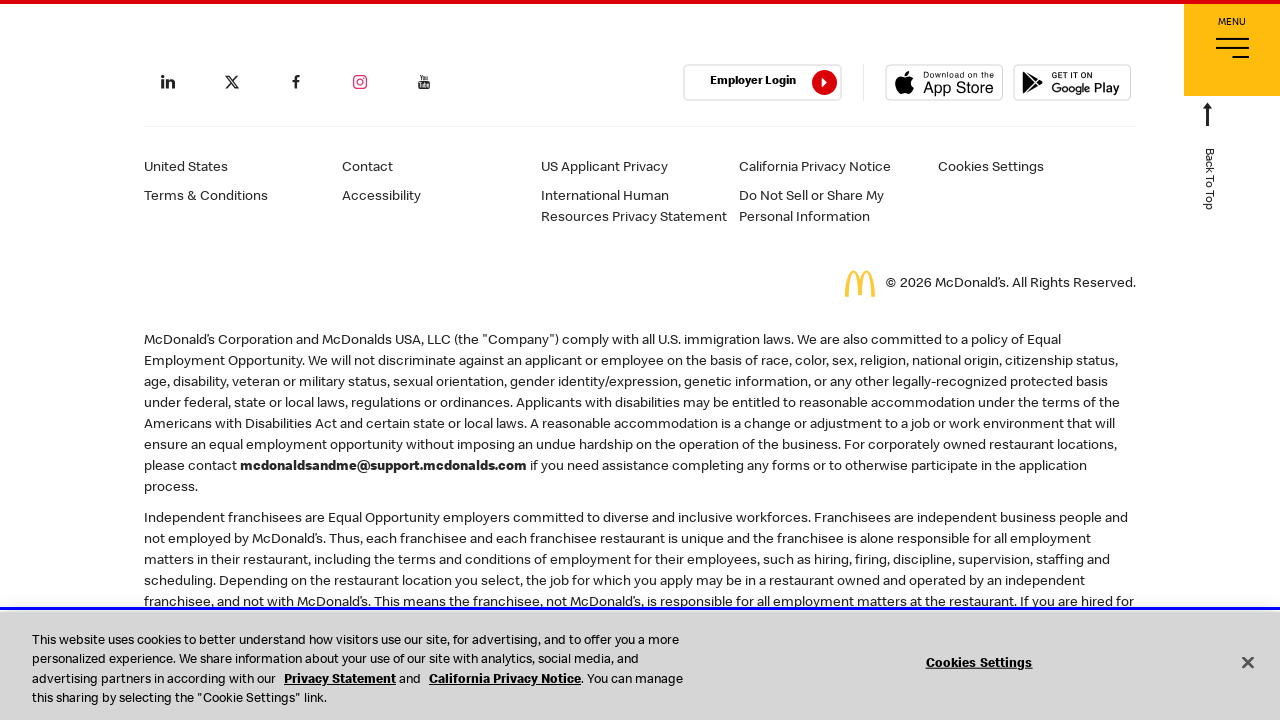

Scrolled down page (iteration 18/20)
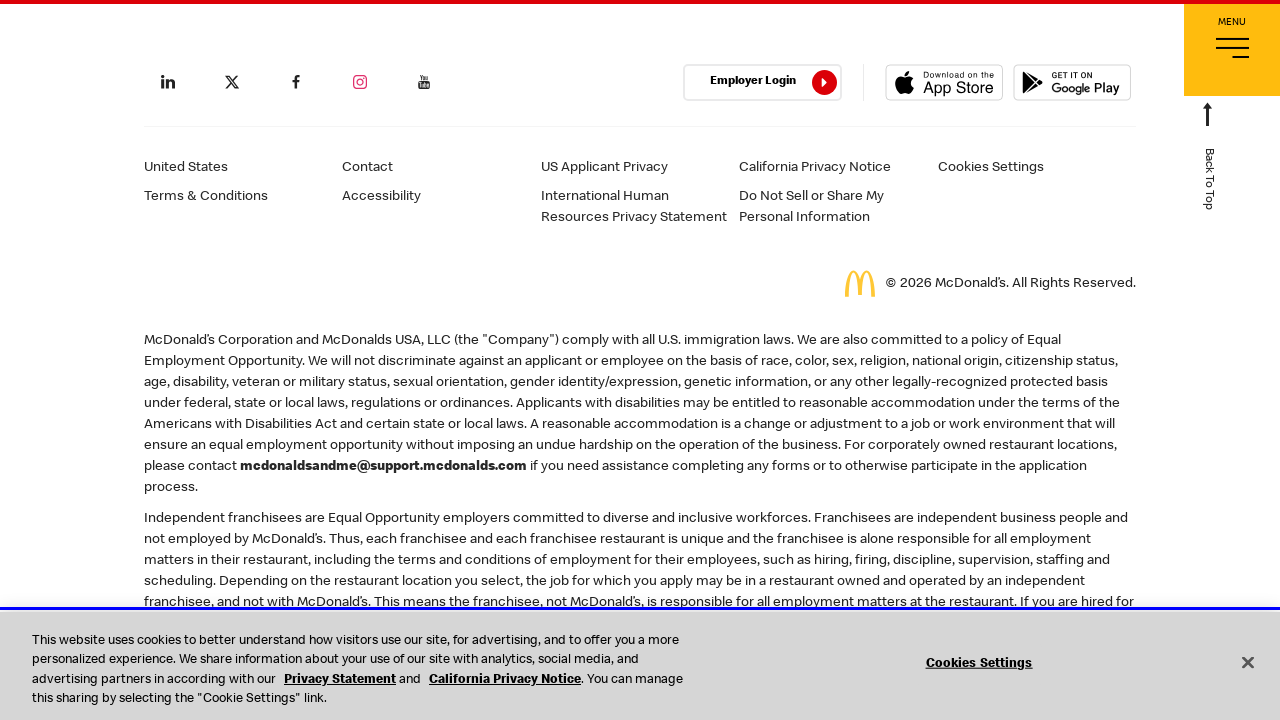

Waited 300ms before next scroll
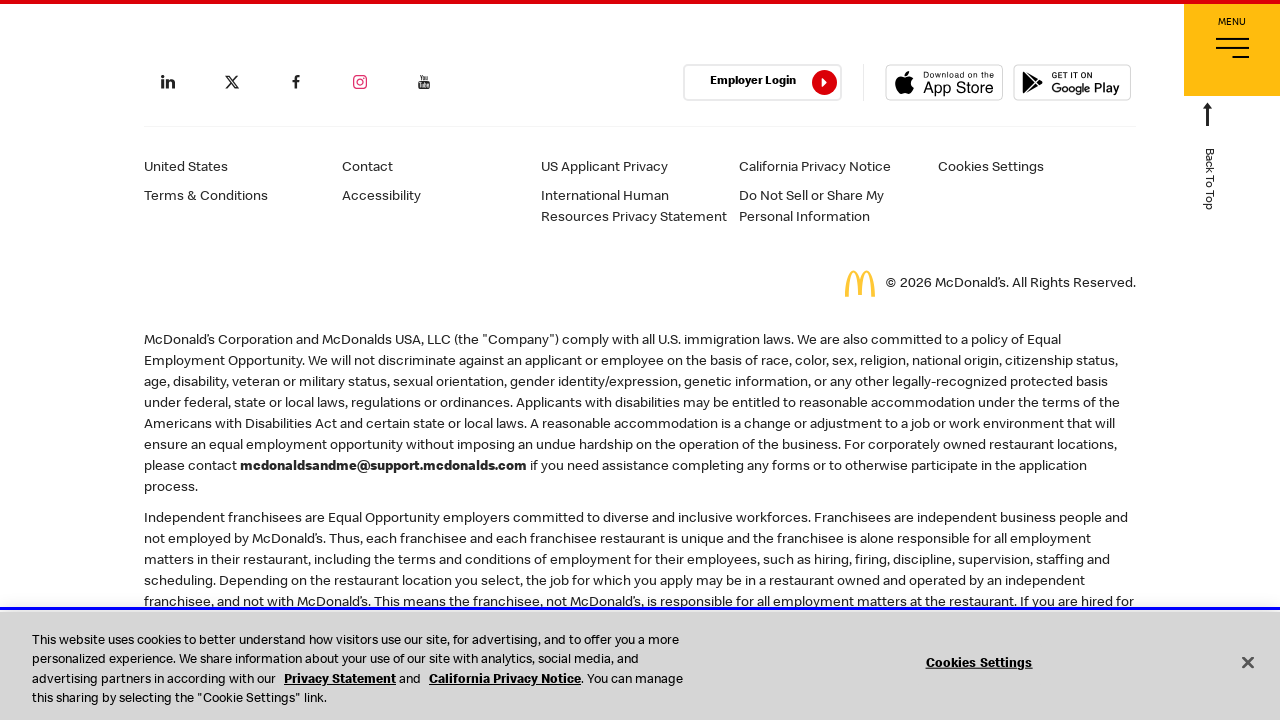

Scrolled down page (iteration 19/20)
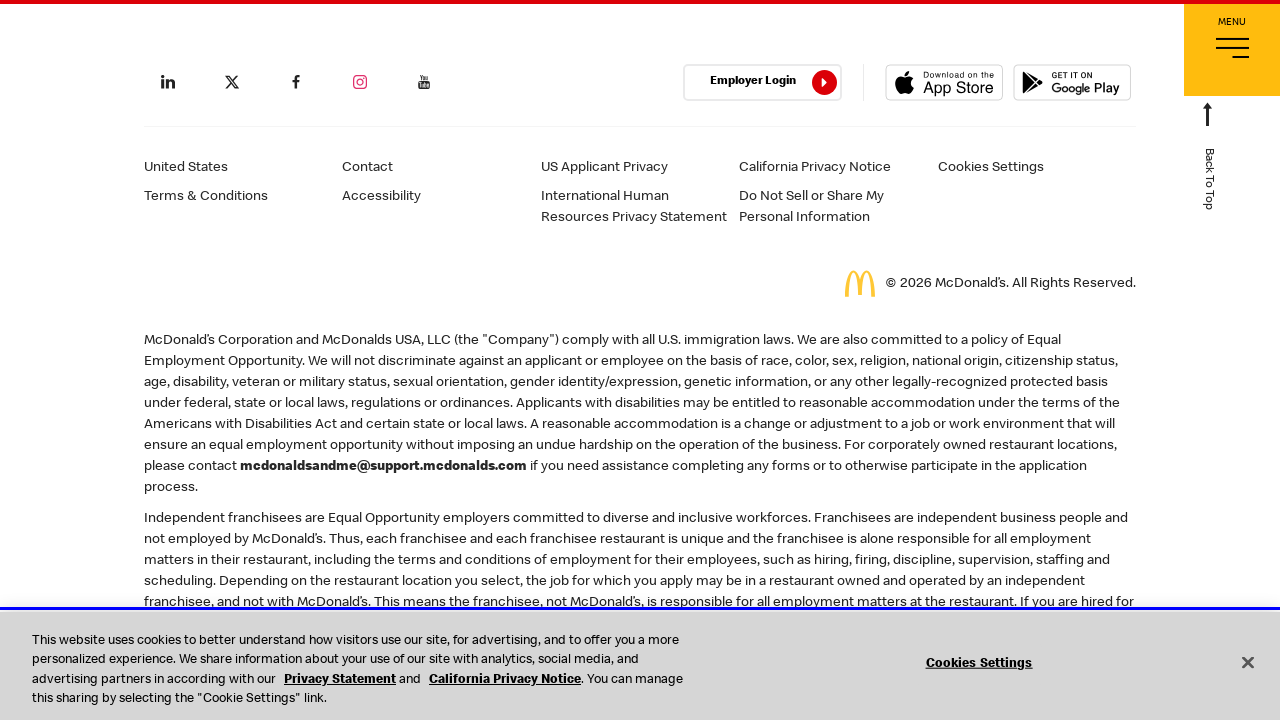

Waited 300ms before next scroll
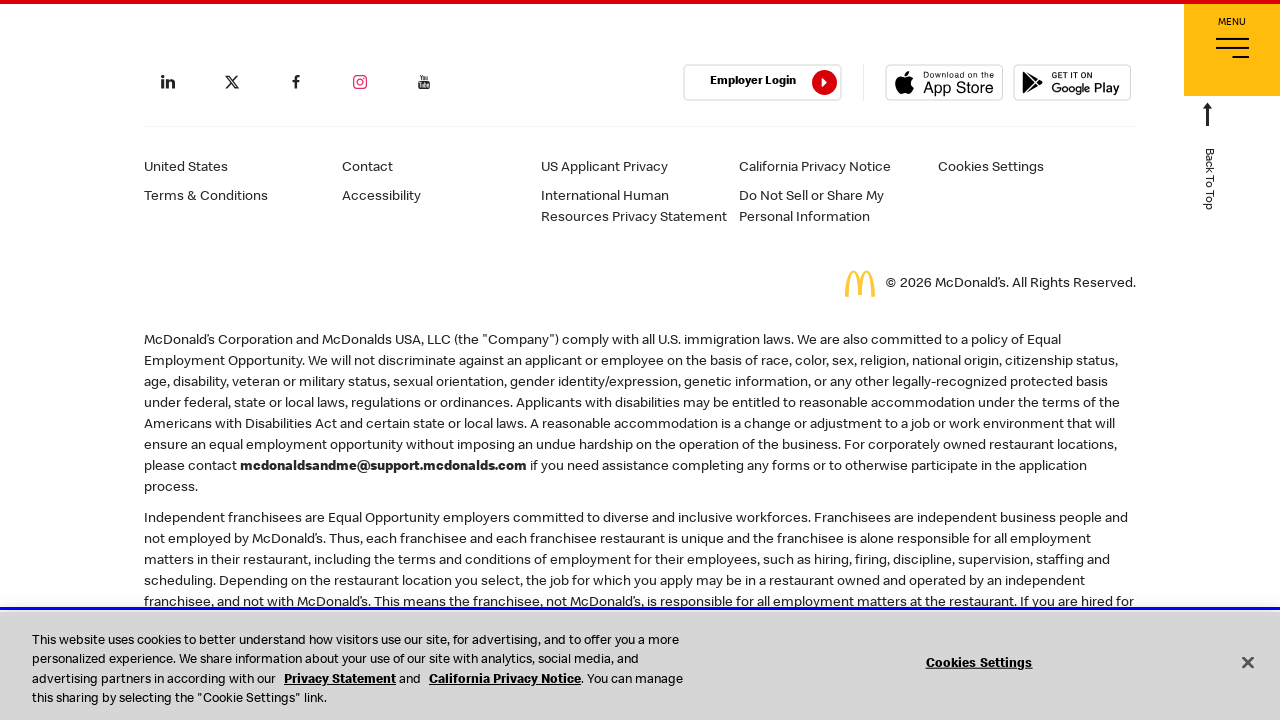

Scrolled down page (iteration 20/20)
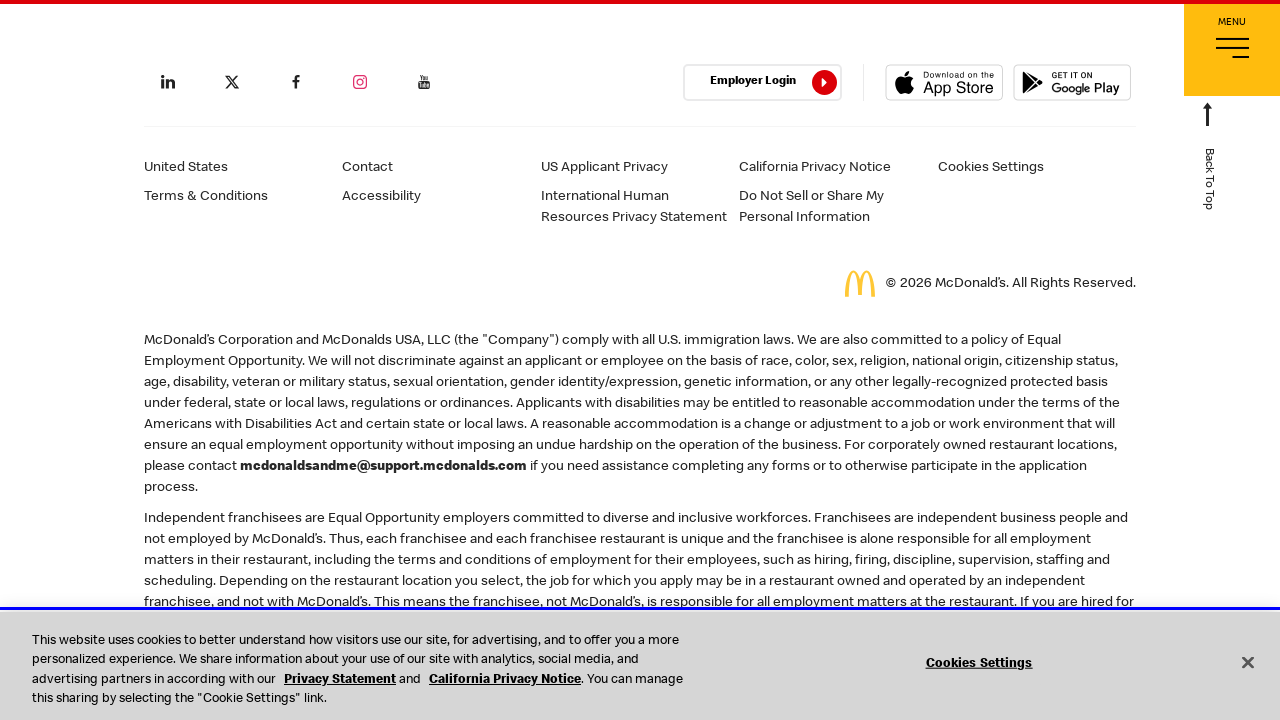

Waited 300ms before next scroll
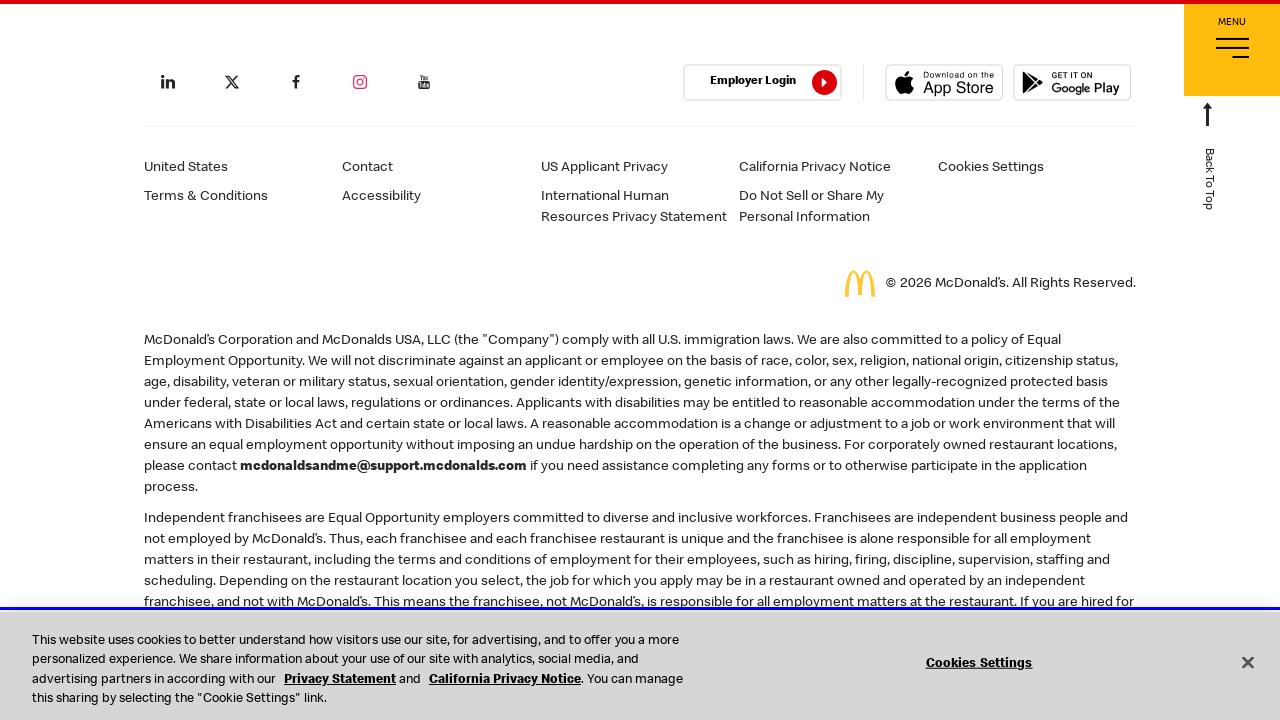

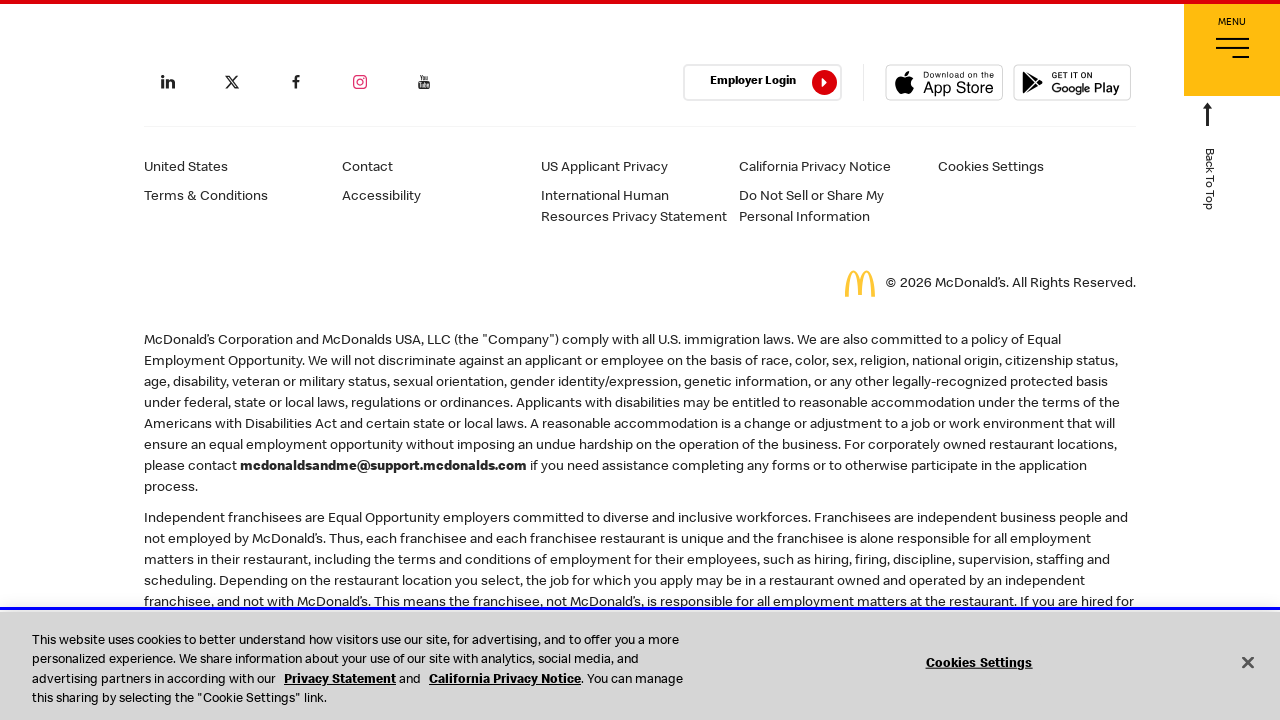